Tests pagination functionality on a movie listing website by navigating through multiple pages using the next button until reaching a specified limit or the last page.

Starting URL: https://ssr1.scrape.center/

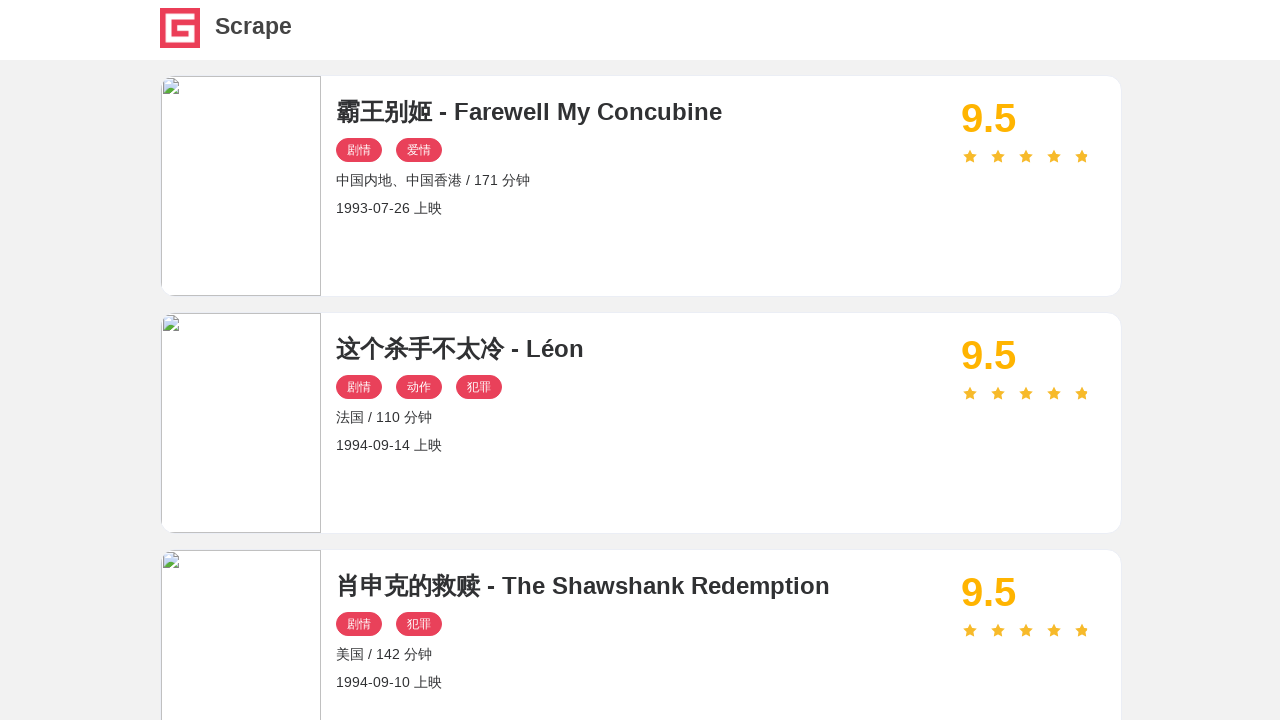

Movie cards loaded on initial page
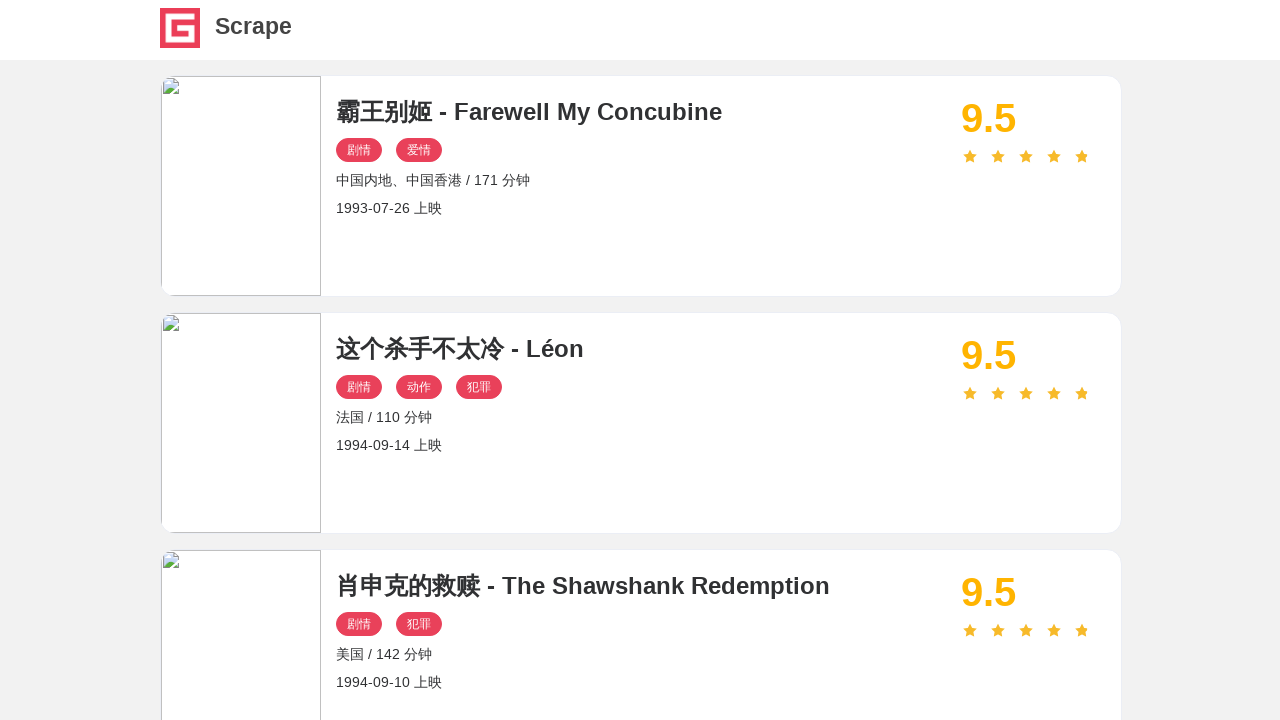

Movie cards loaded on page 1
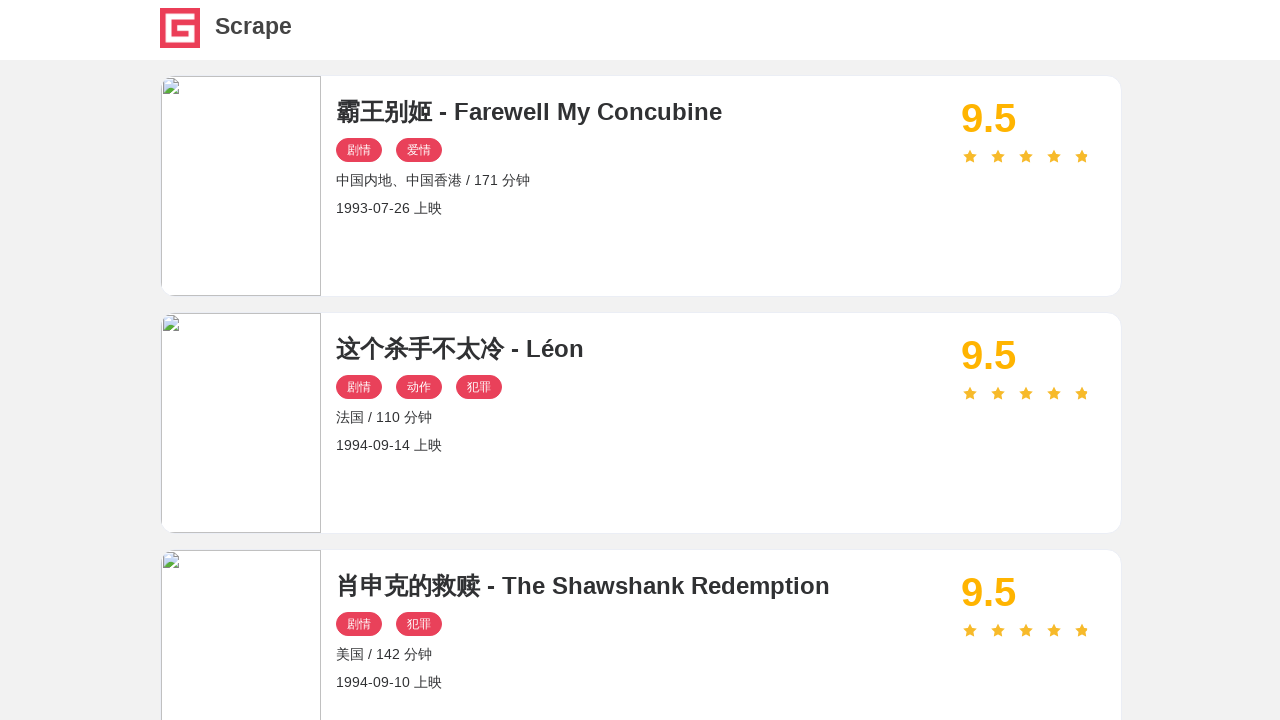

Located next button element
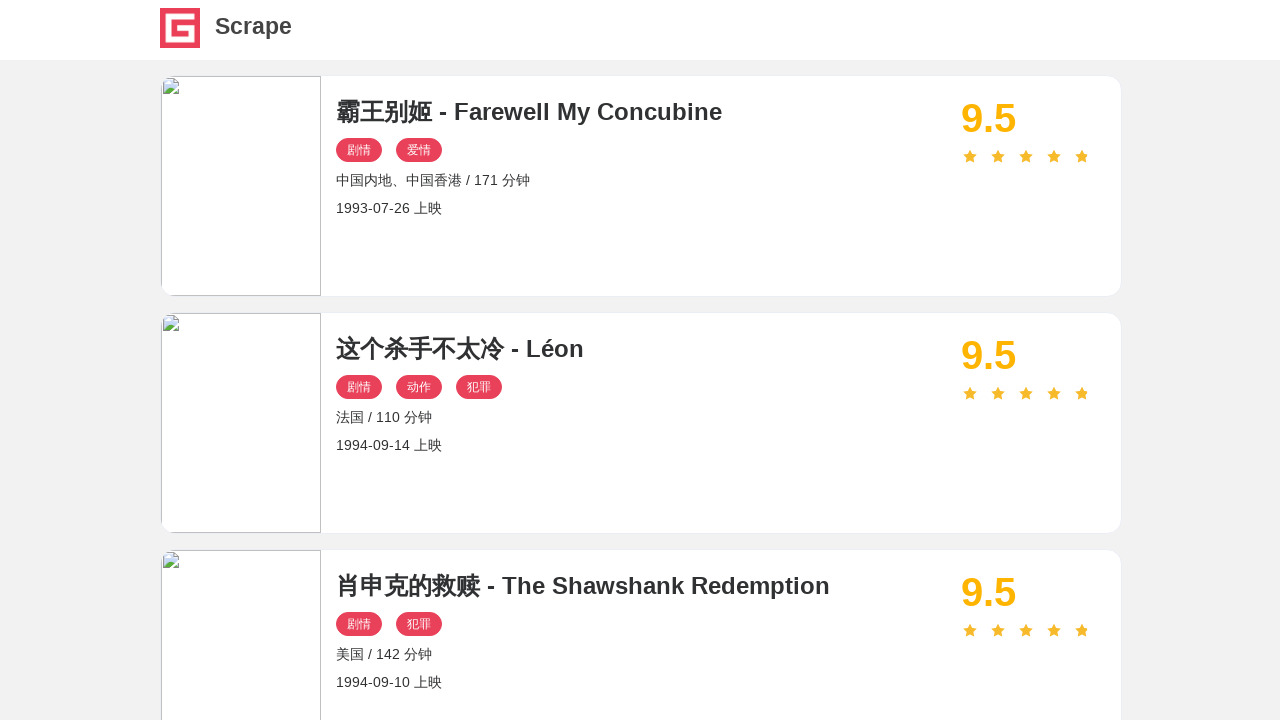

Clicked next button to navigate to page 2
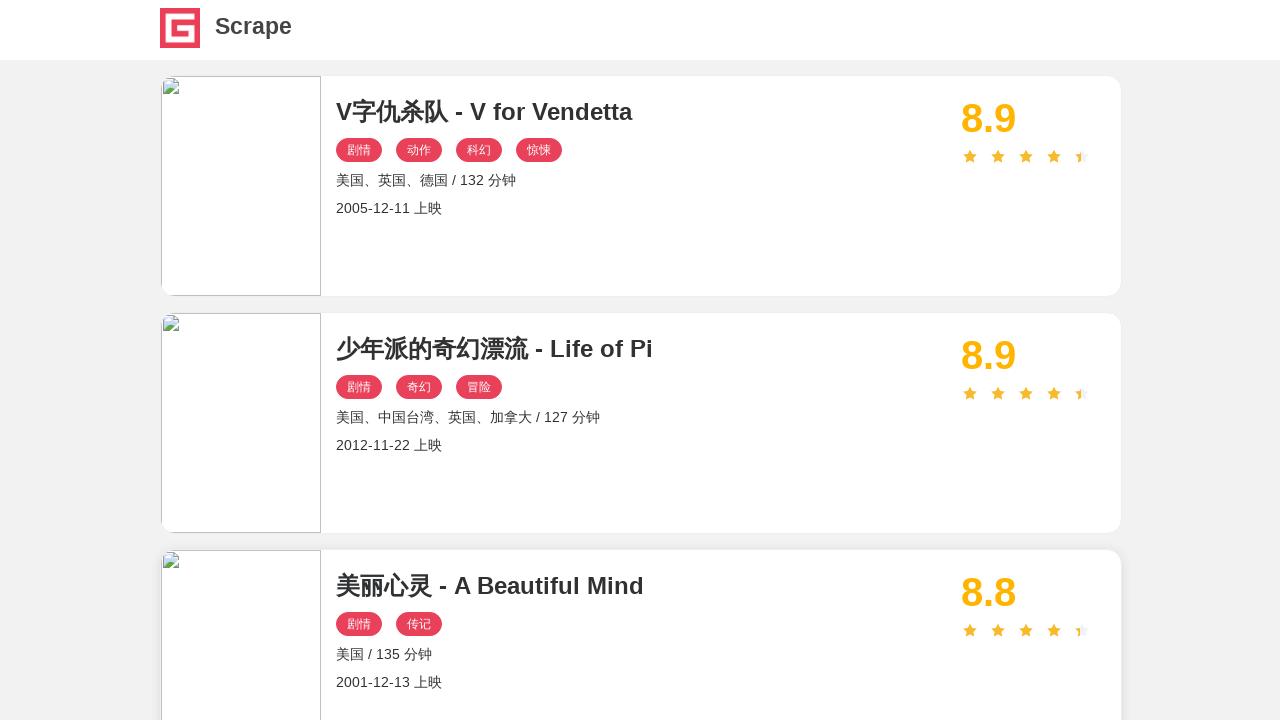

Page 2 loaded and network idle
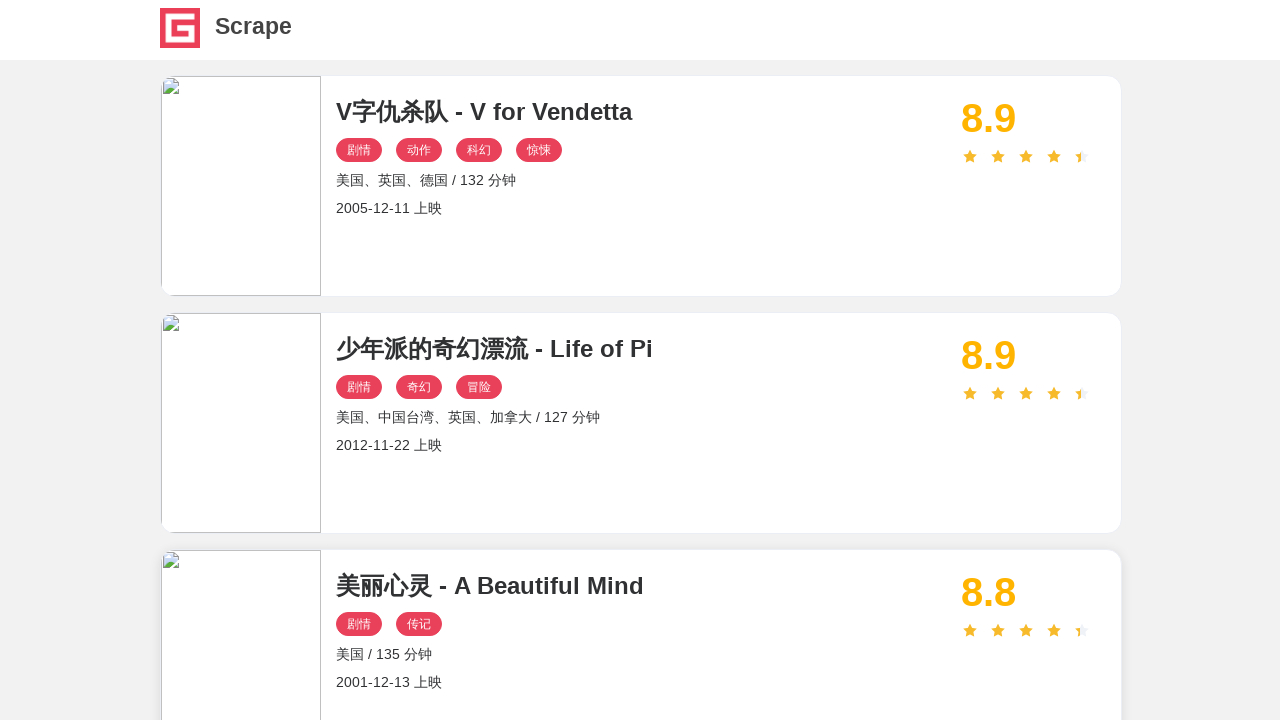

Movie cards loaded on page 2
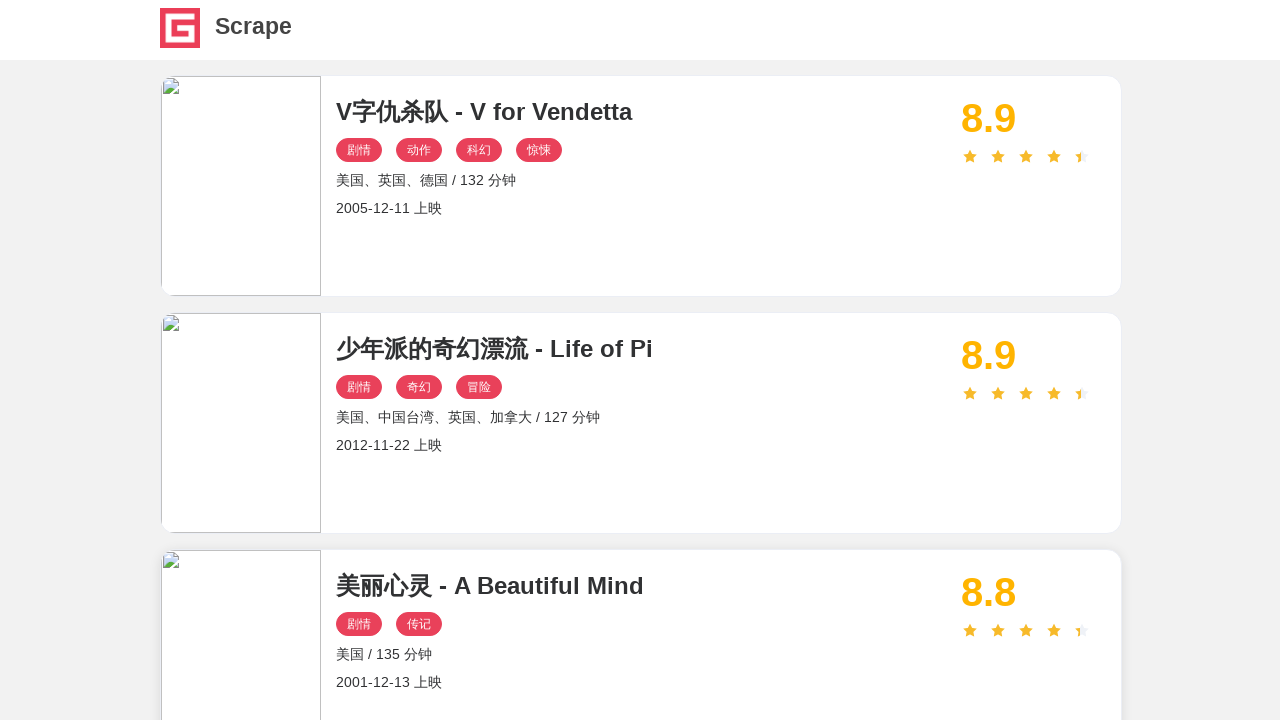

Located next button element
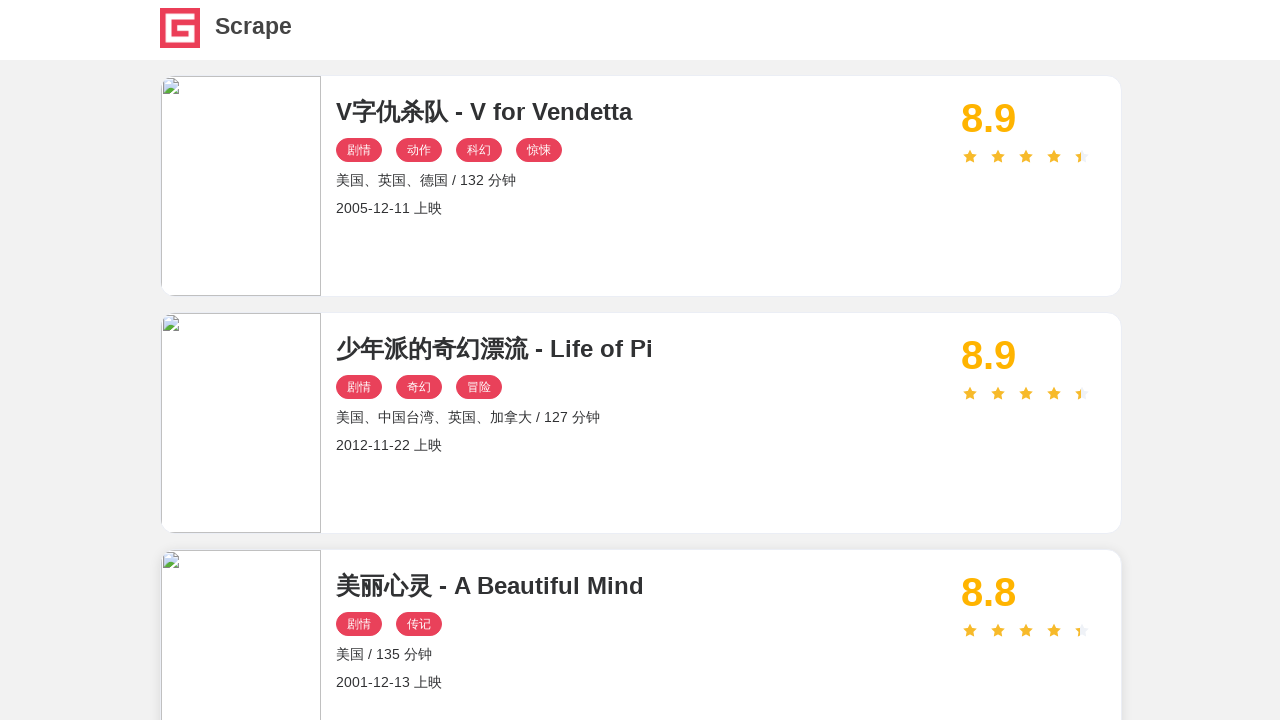

Clicked next button to navigate to page 3
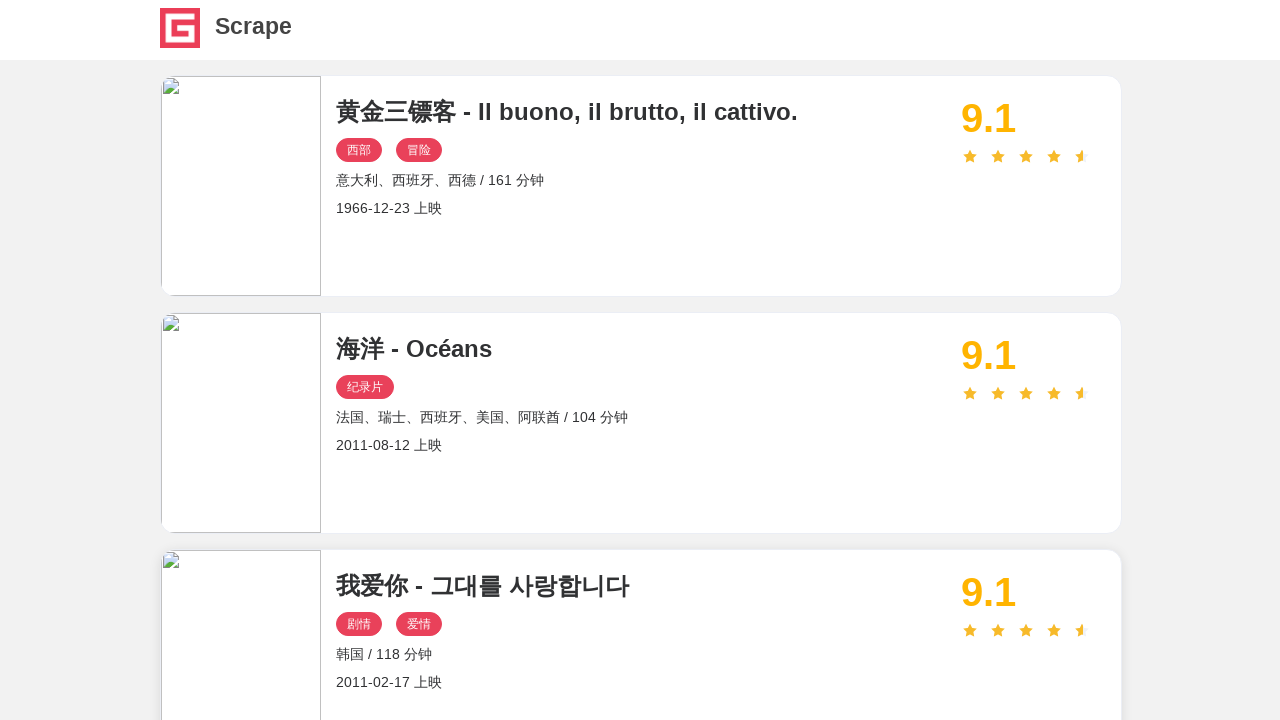

Page 3 loaded and network idle
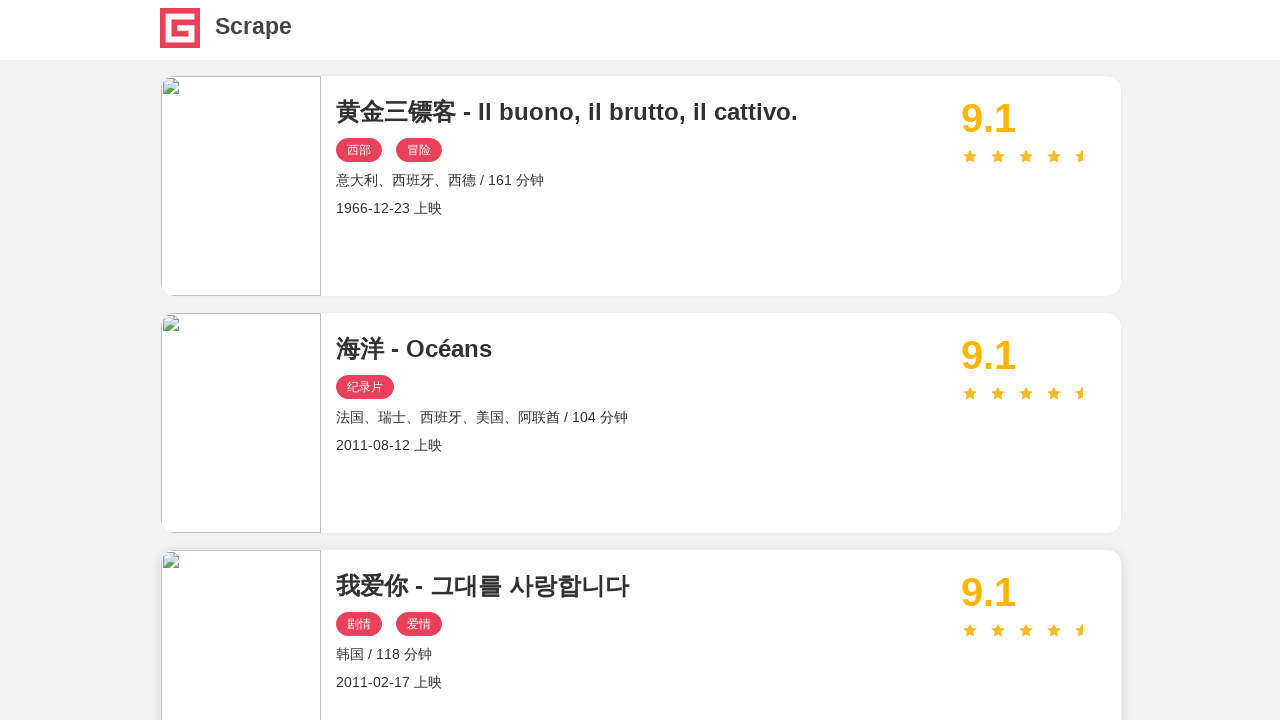

Movie cards loaded on page 3
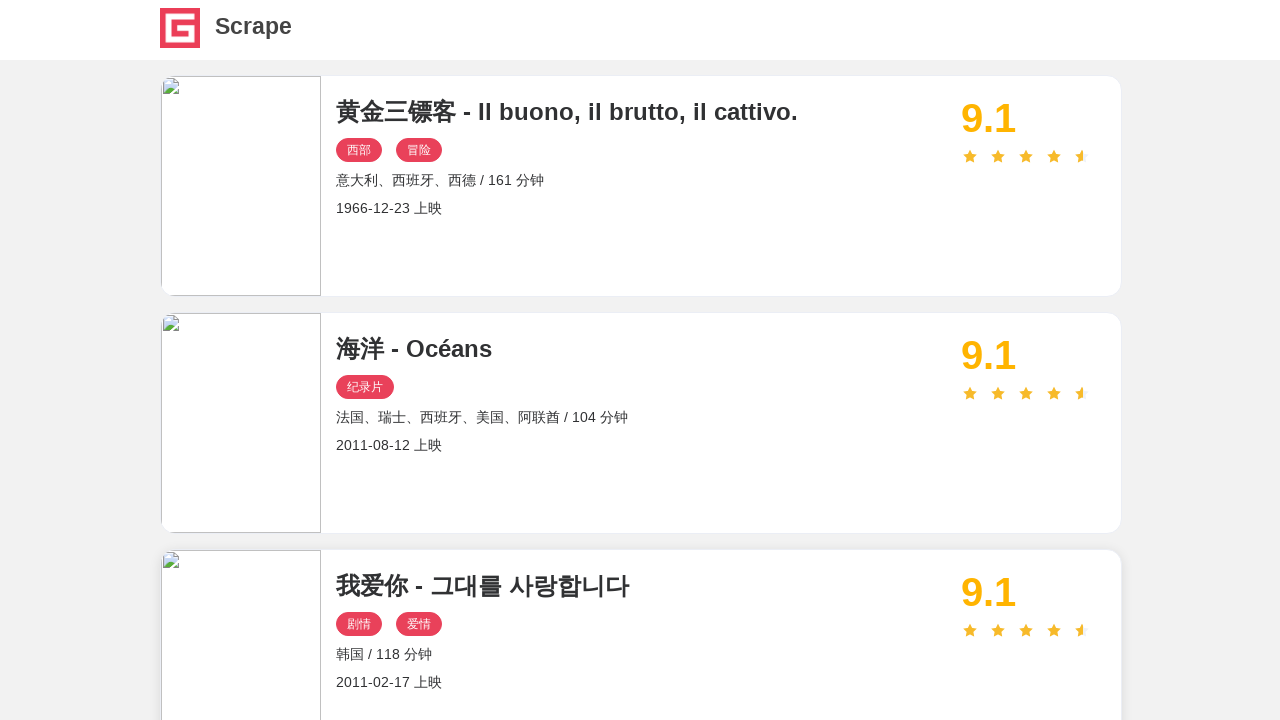

Located next button element
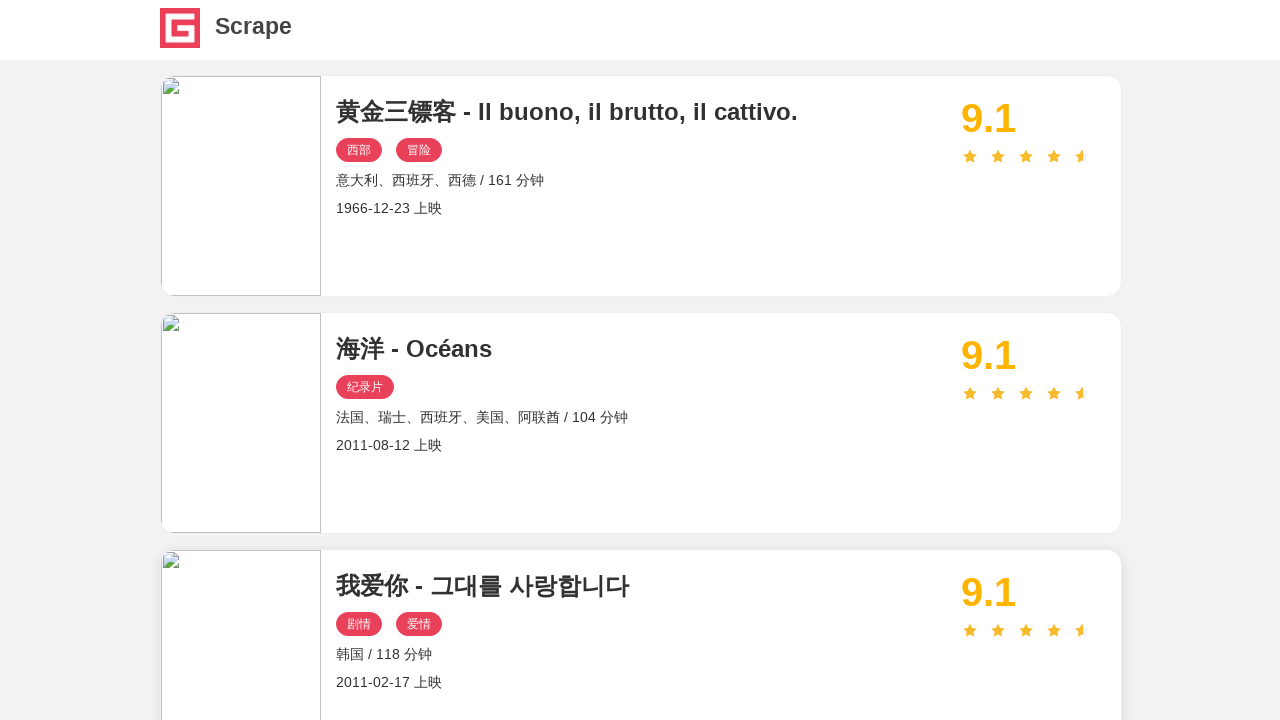

Clicked next button to navigate to page 4
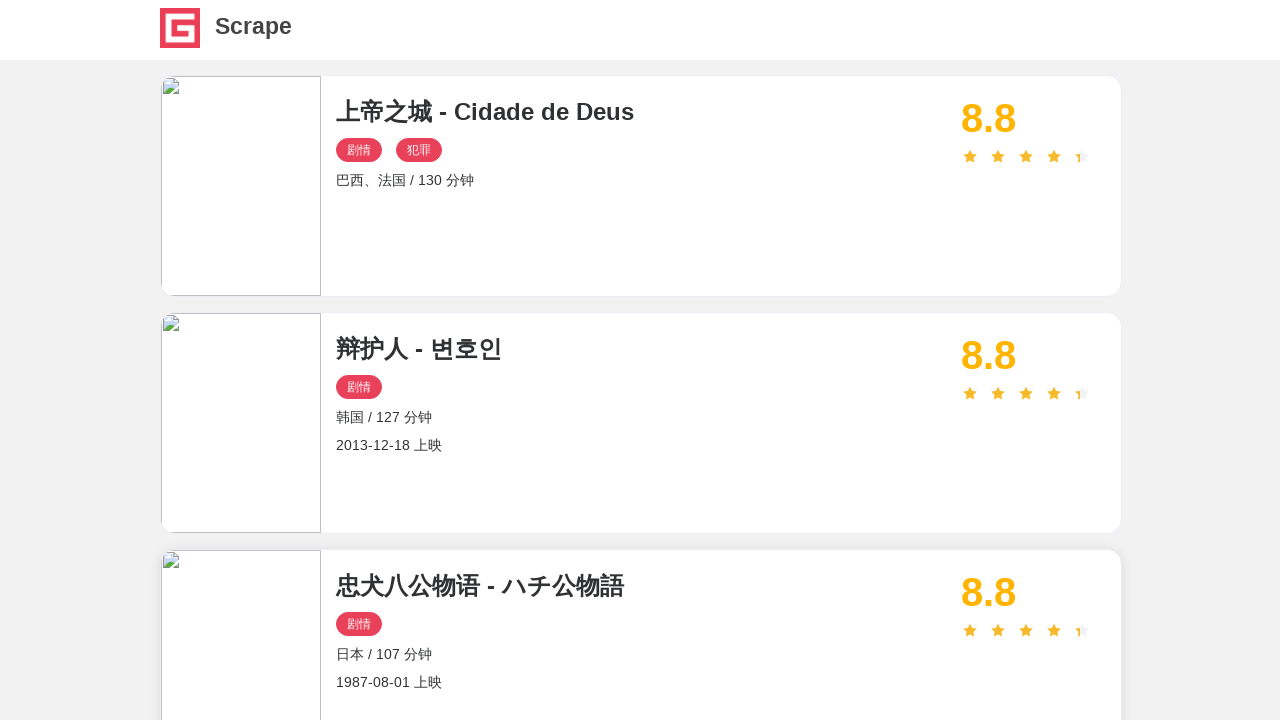

Page 4 loaded and network idle
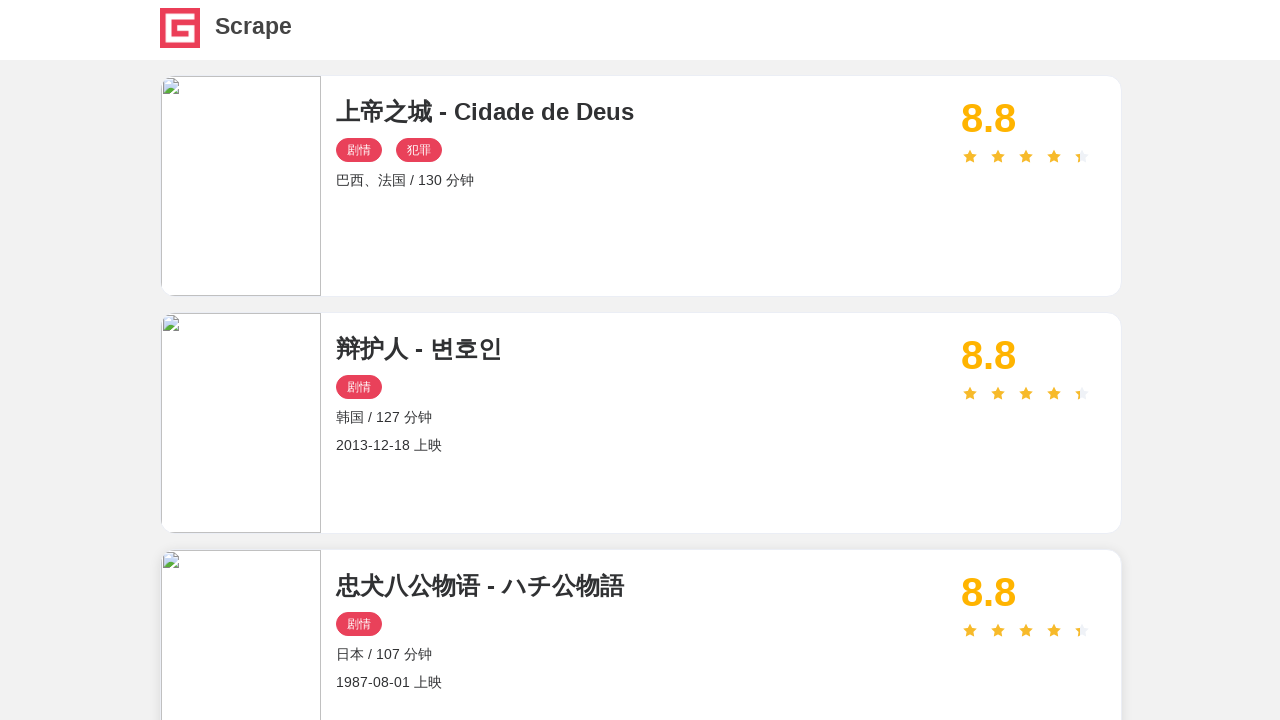

Movie cards loaded on page 4
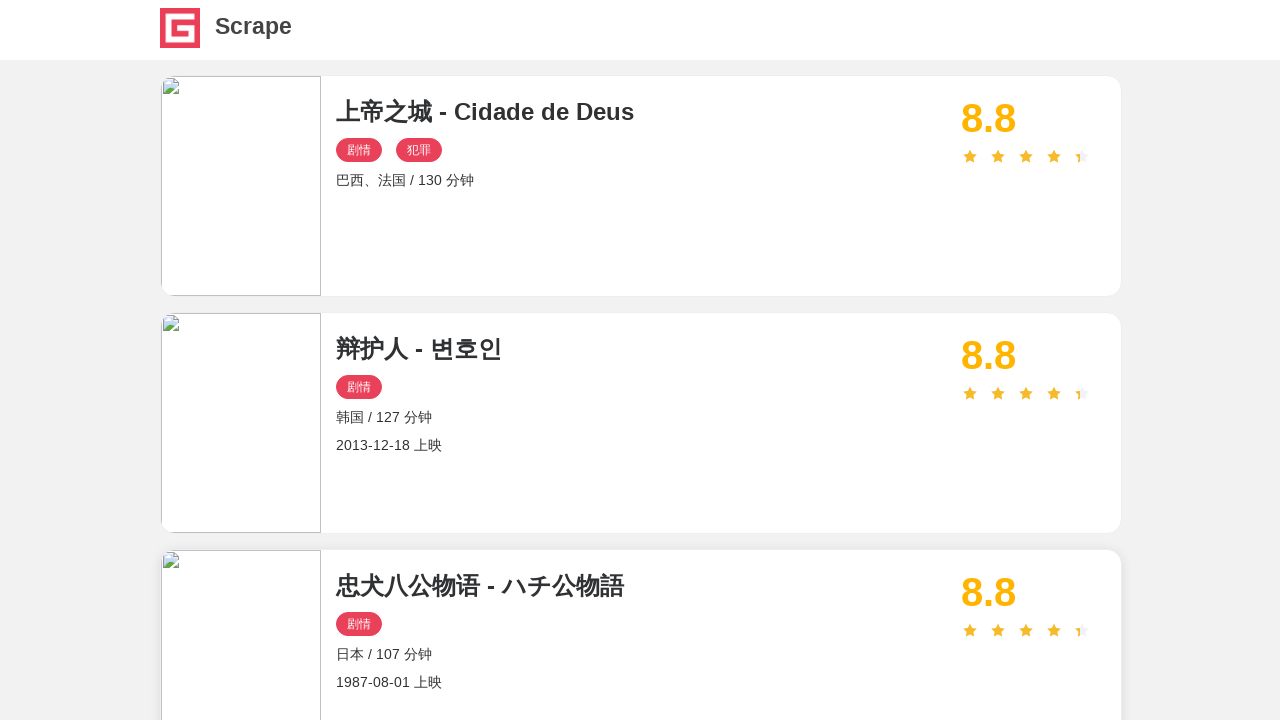

Located next button element
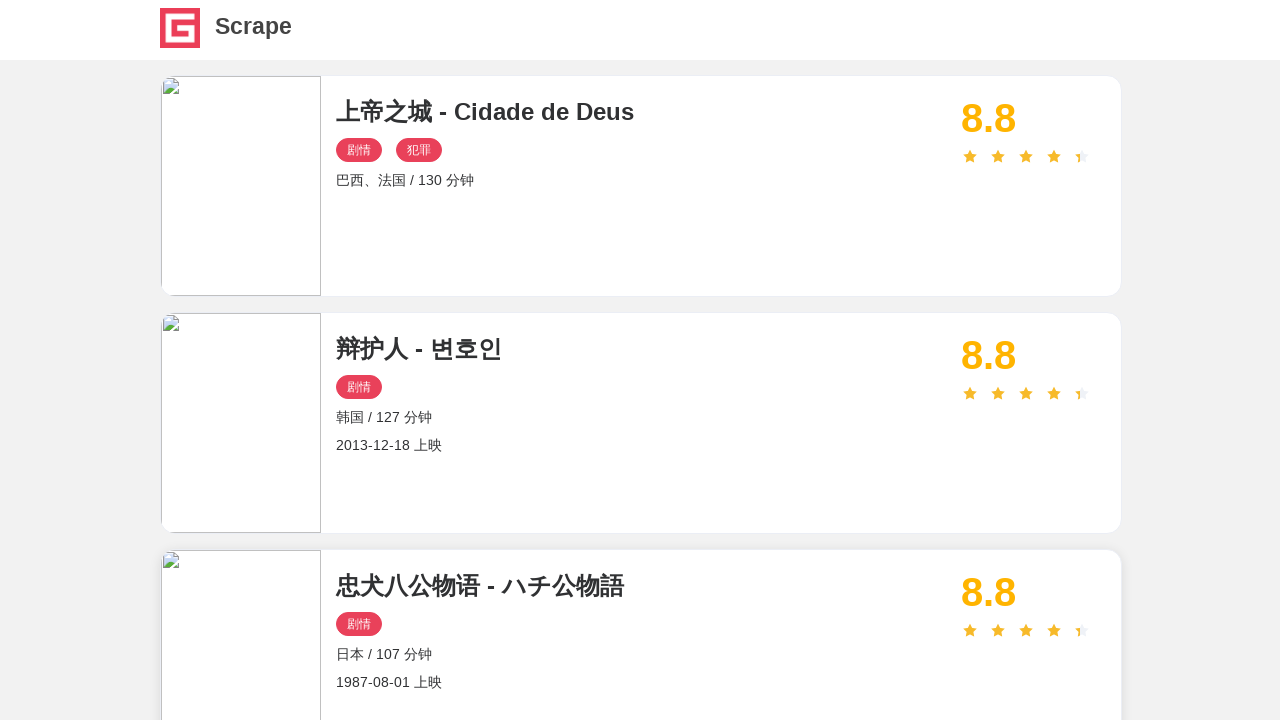

Clicked next button to navigate to page 5
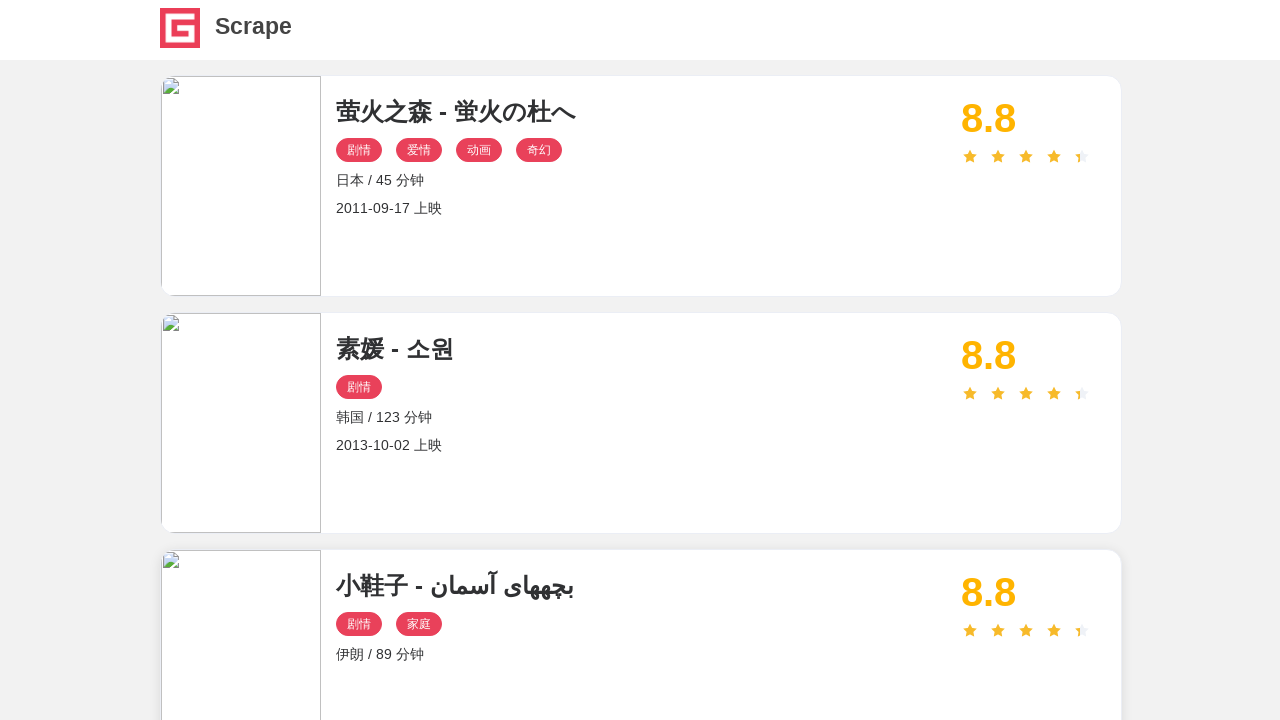

Page 5 loaded and network idle
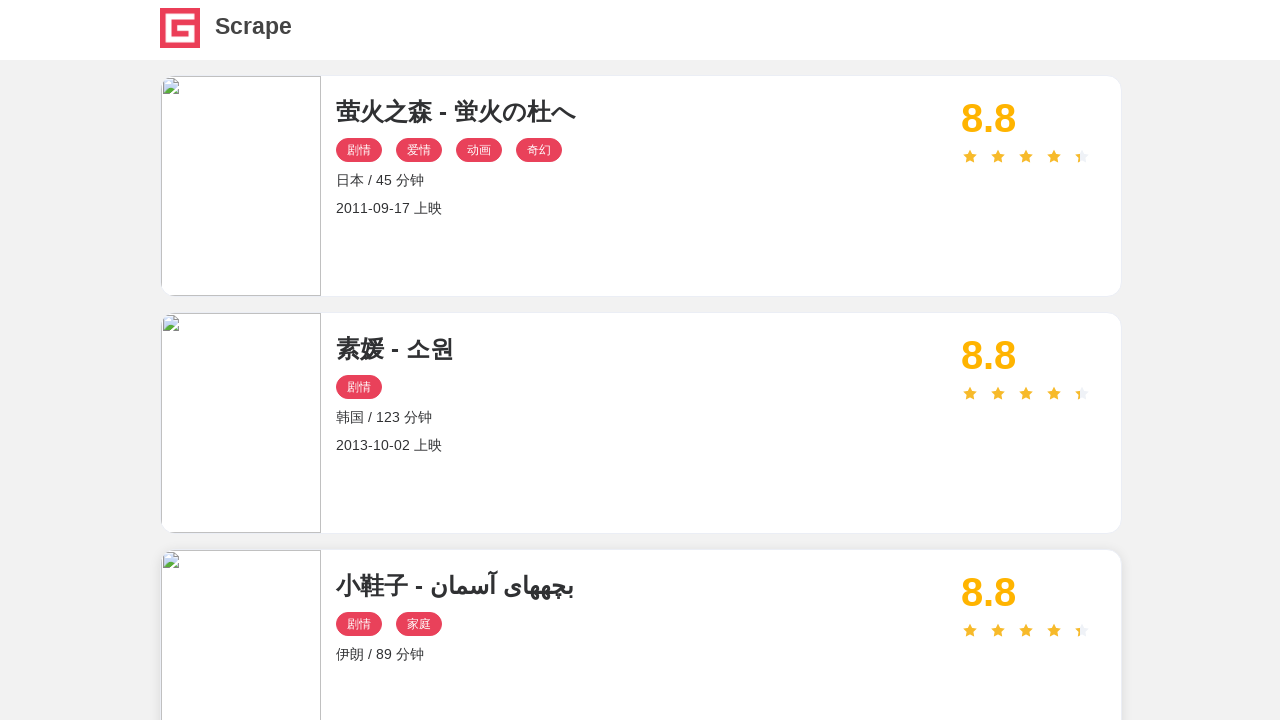

Movie cards loaded on page 5
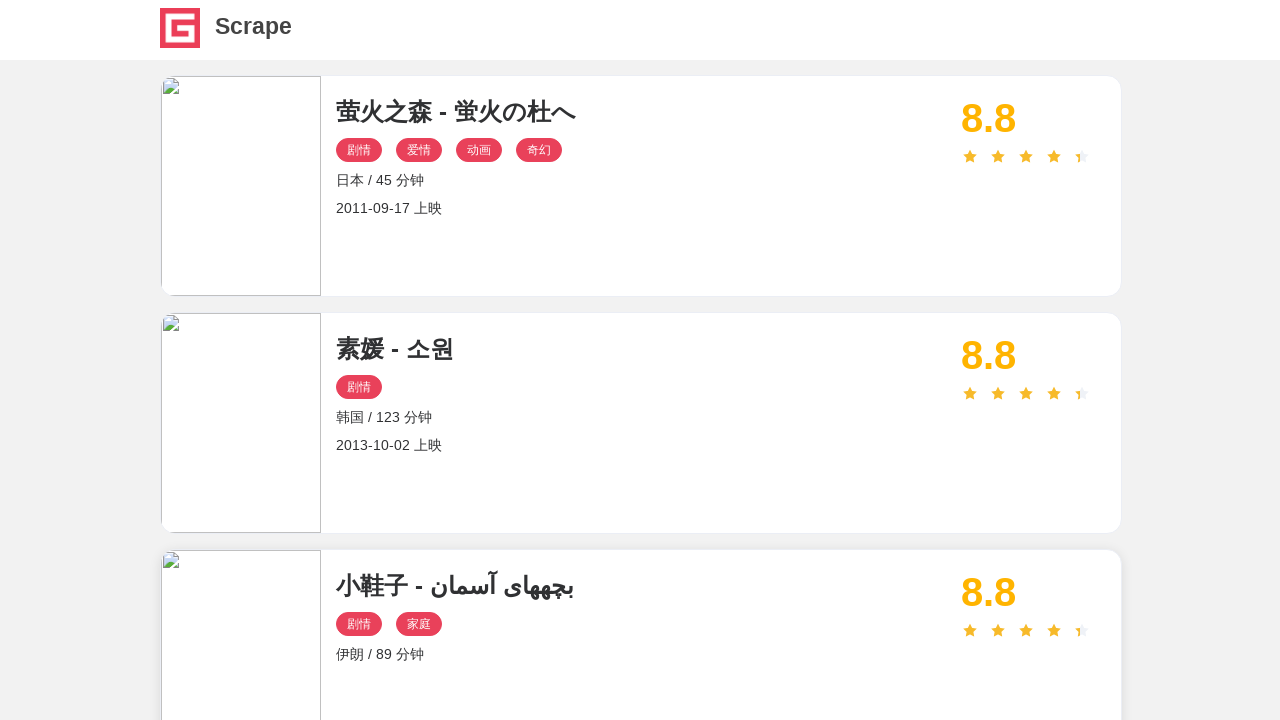

Located next button element
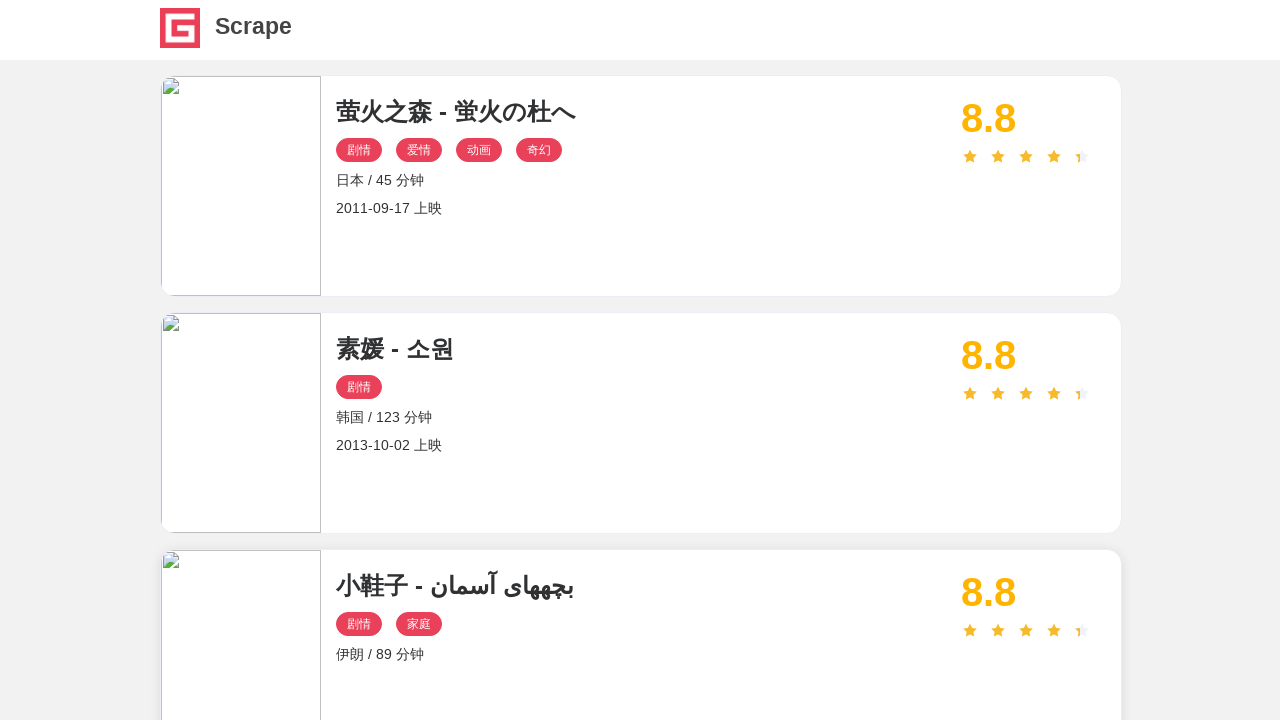

Clicked next button to navigate to page 6
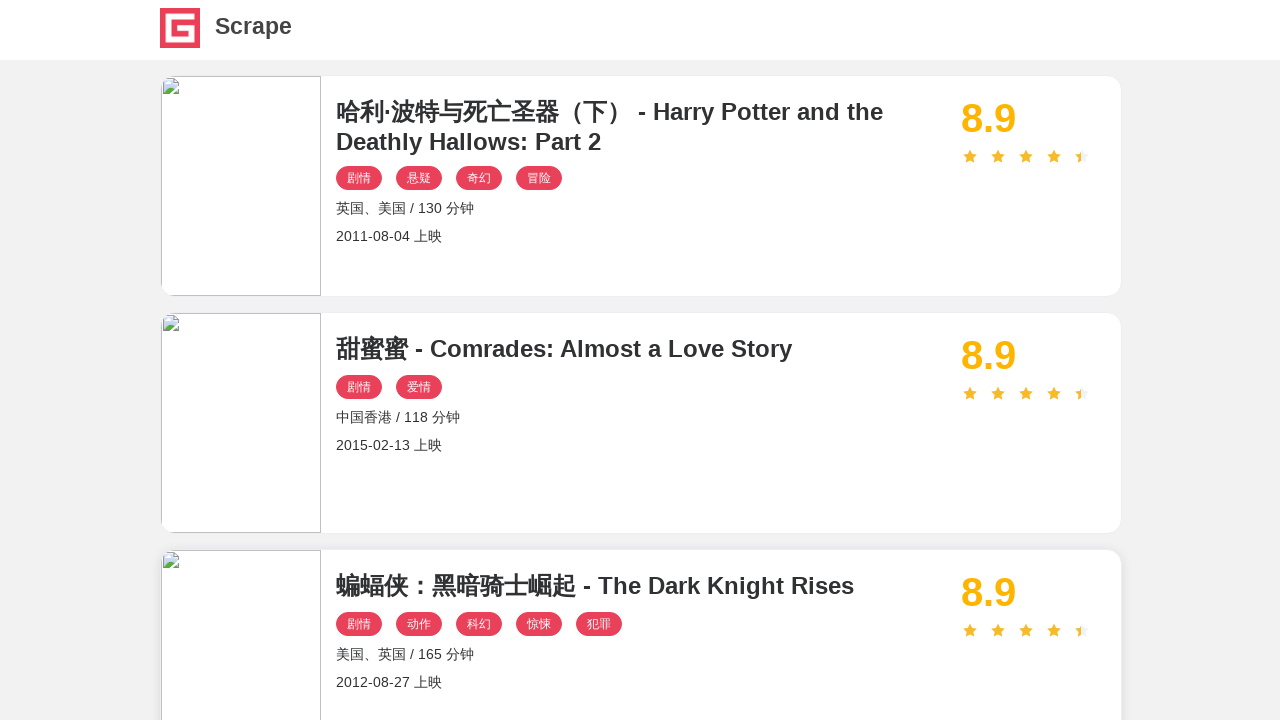

Page 6 loaded and network idle
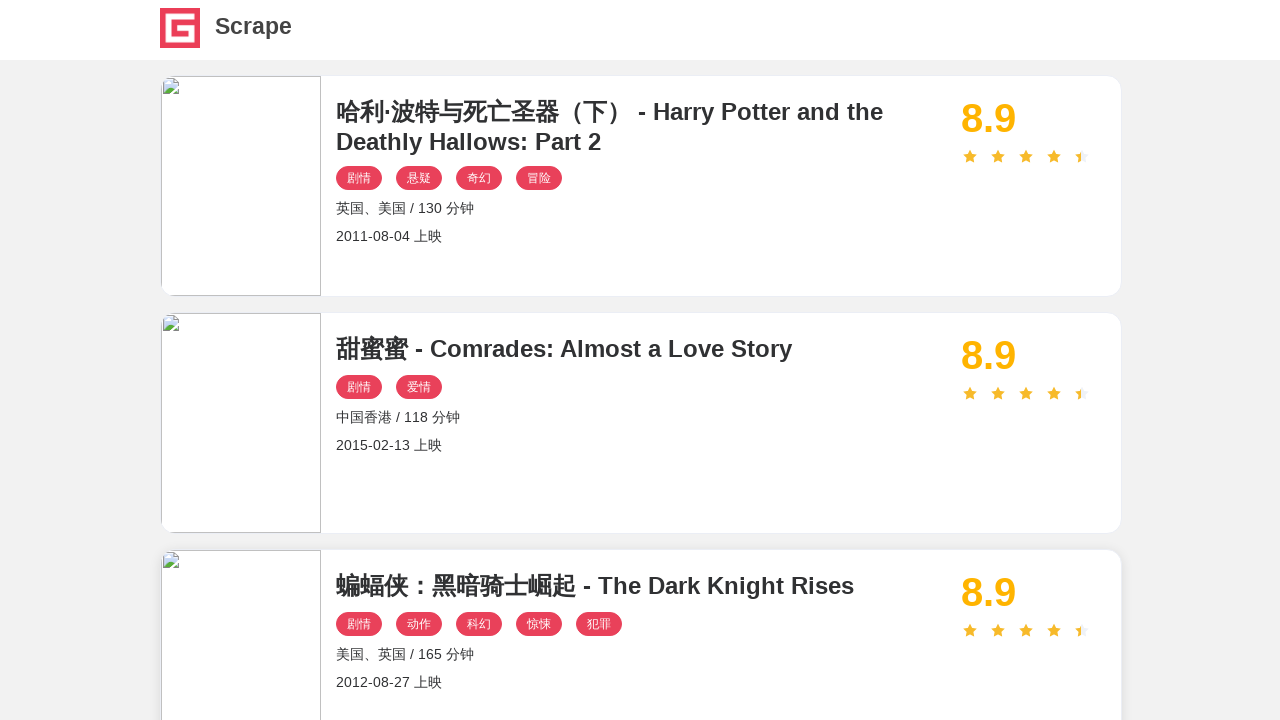

Movie cards loaded on page 6
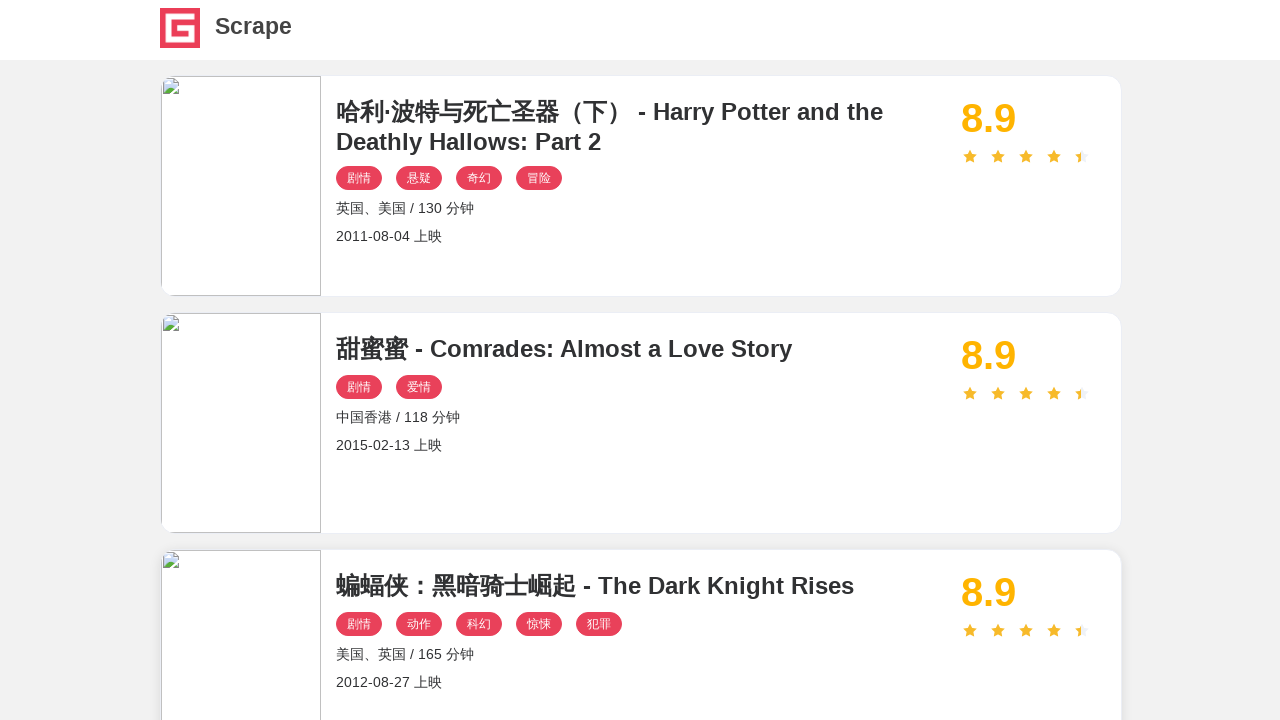

Located next button element
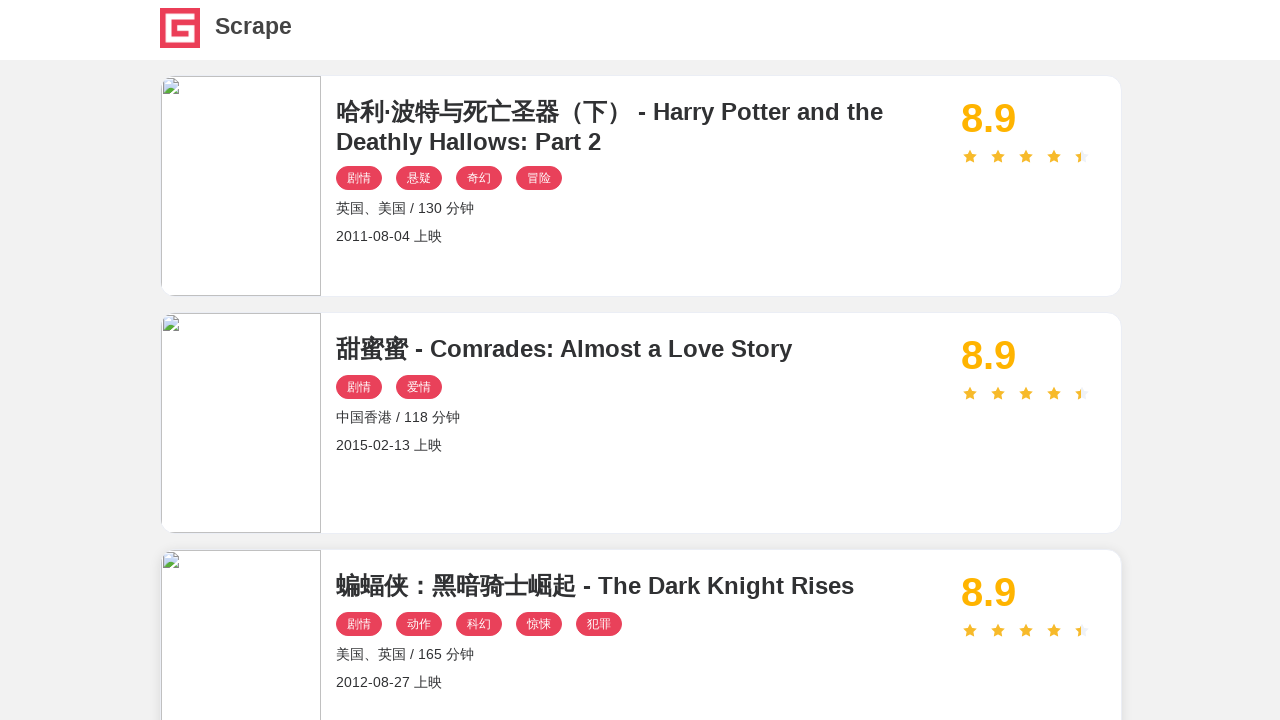

Clicked next button to navigate to page 7
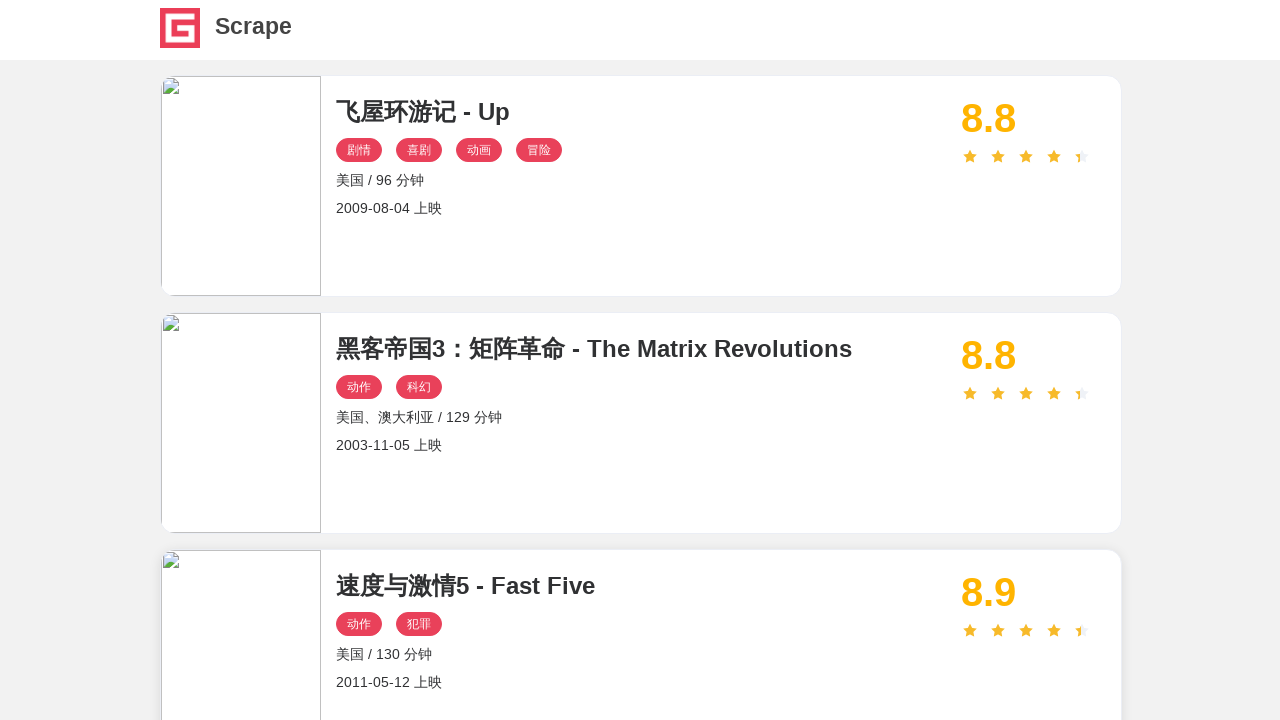

Page 7 loaded and network idle
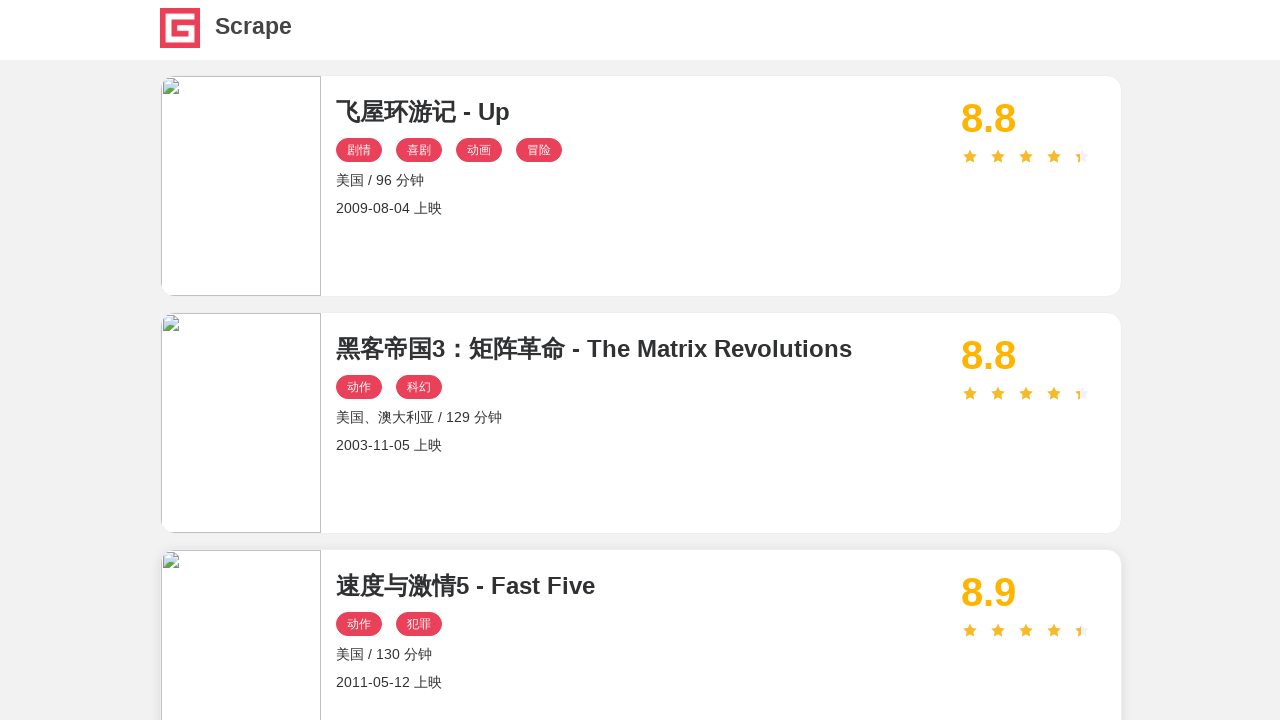

Movie cards loaded on page 7
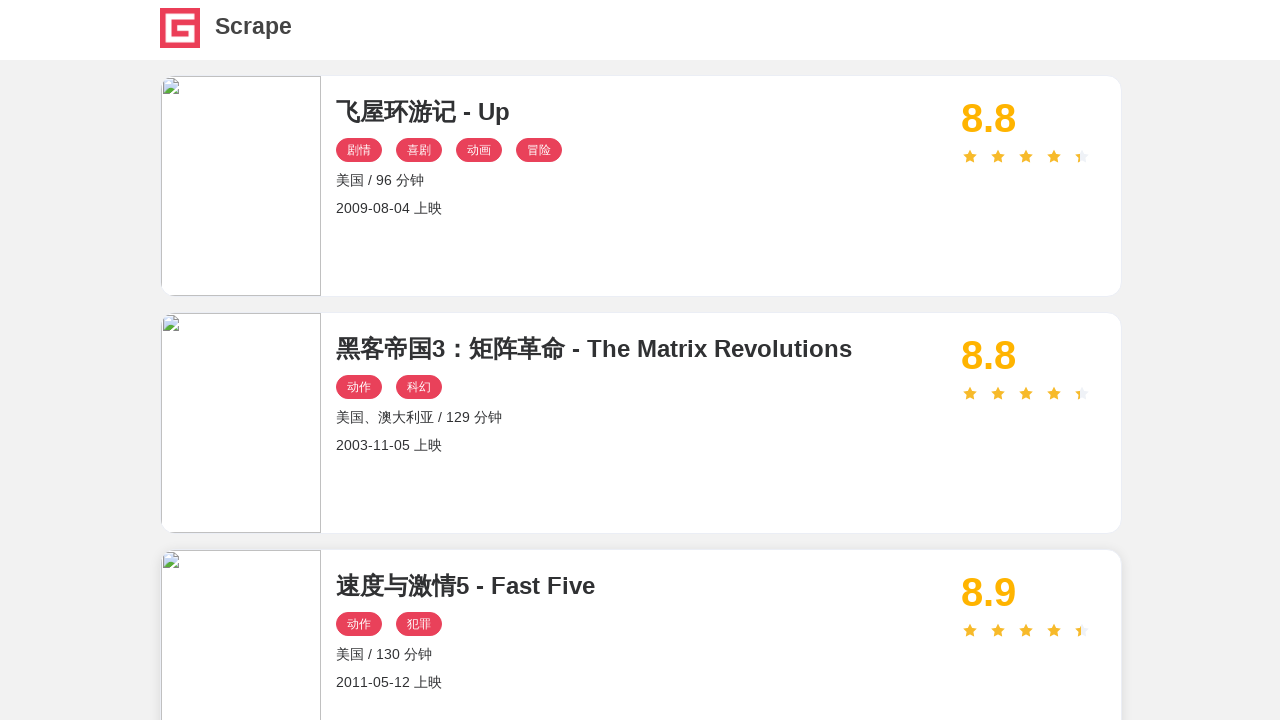

Located next button element
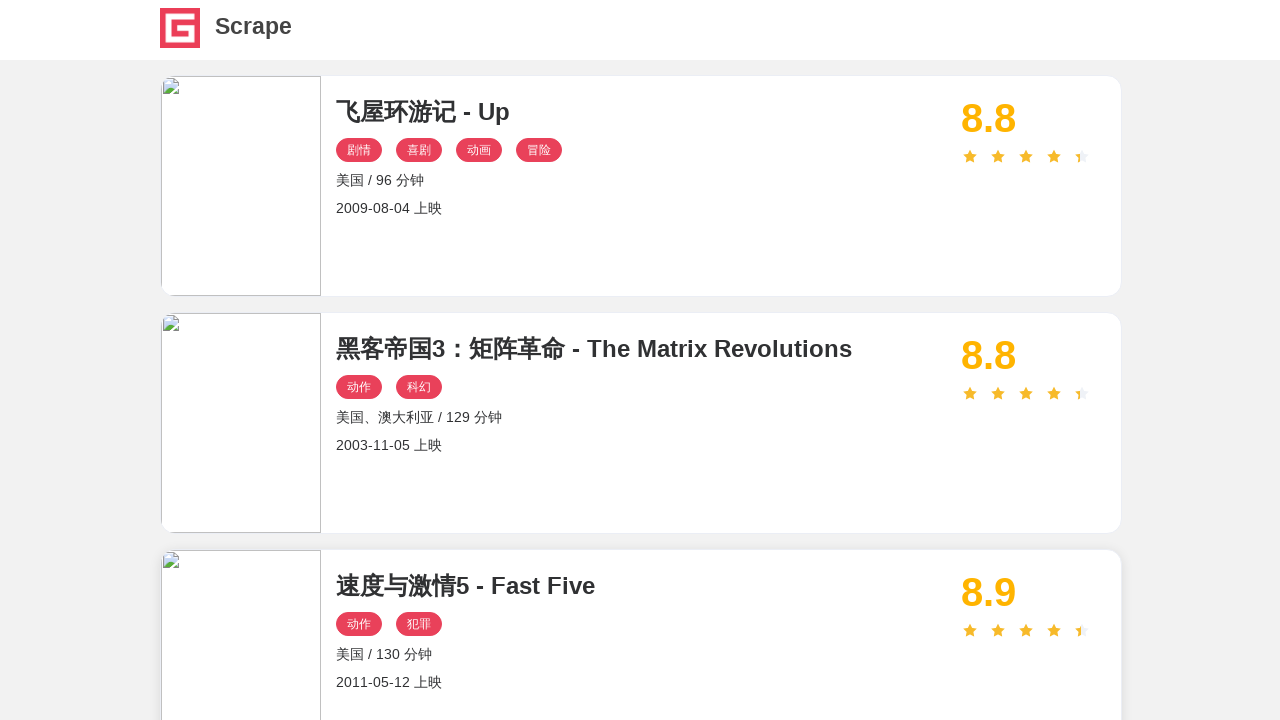

Clicked next button to navigate to page 8
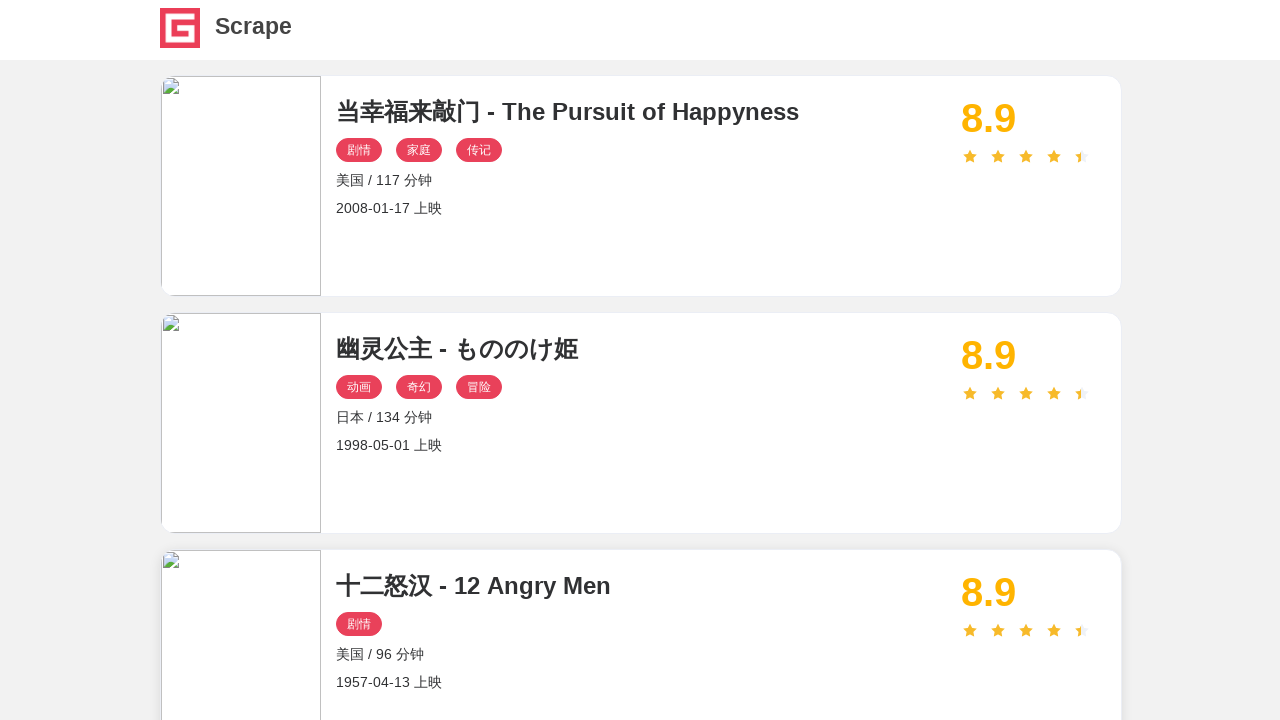

Page 8 loaded and network idle
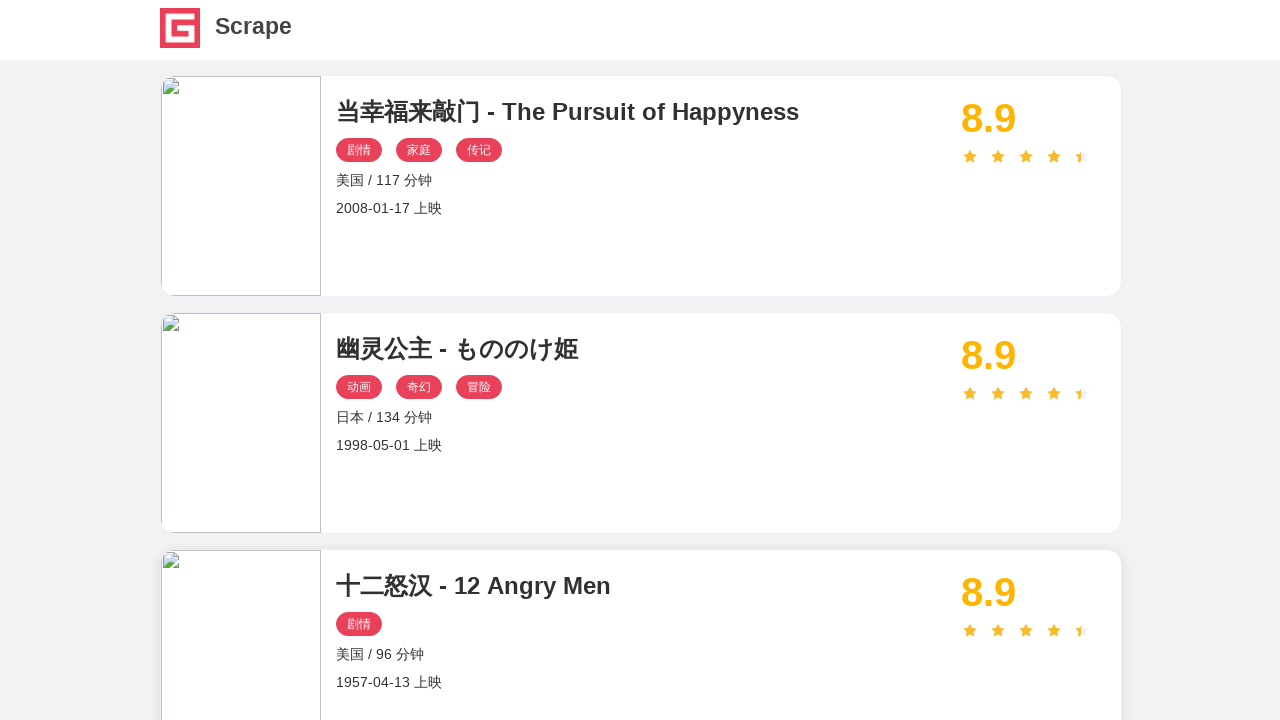

Movie cards loaded on page 8
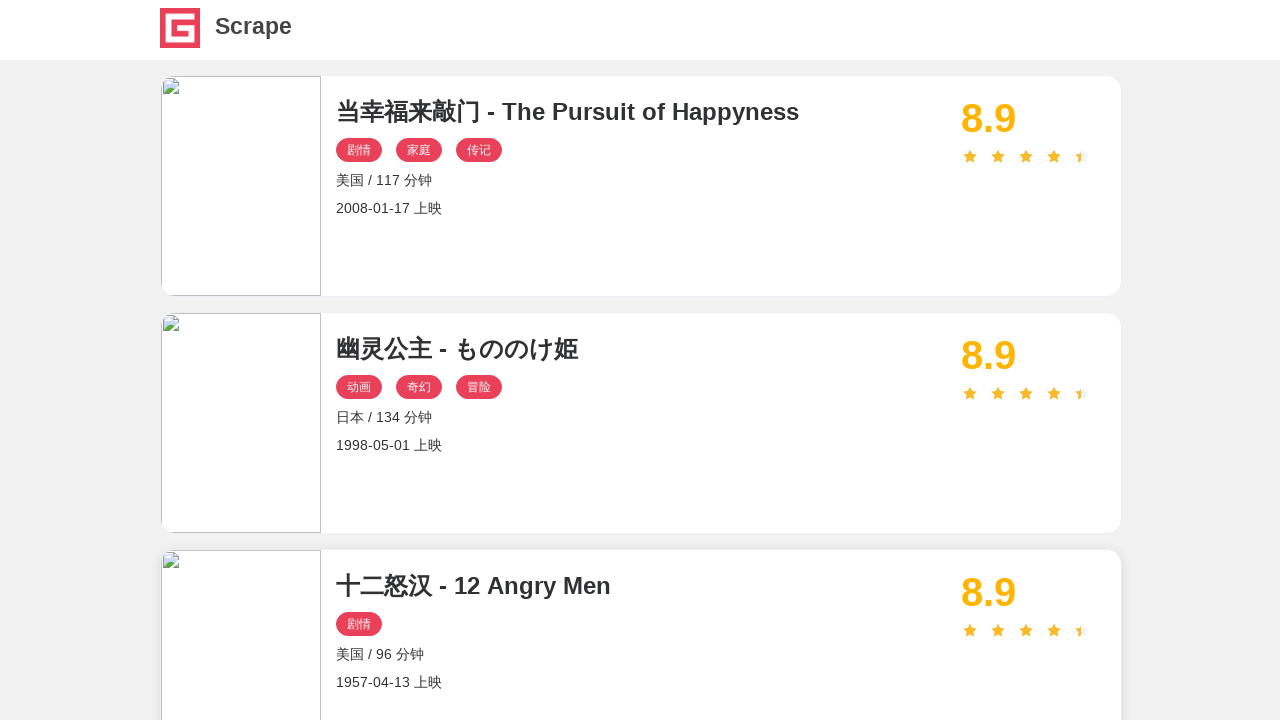

Located next button element
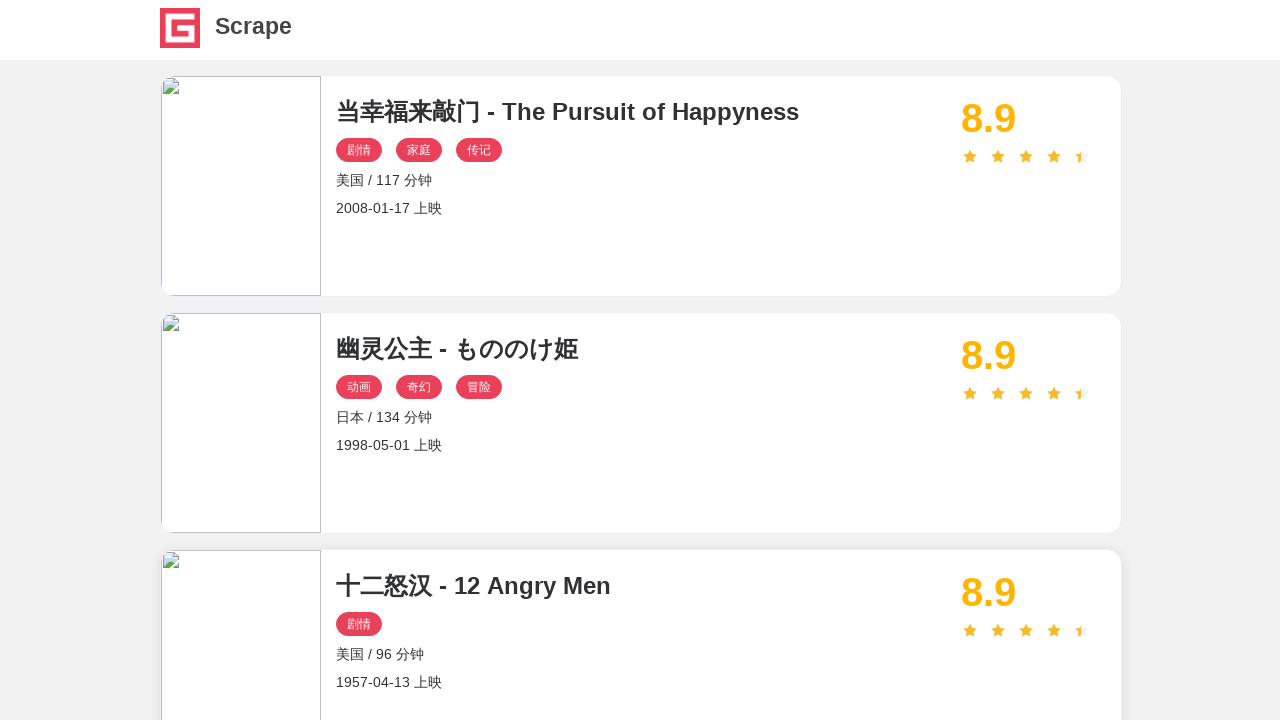

Clicked next button to navigate to page 9
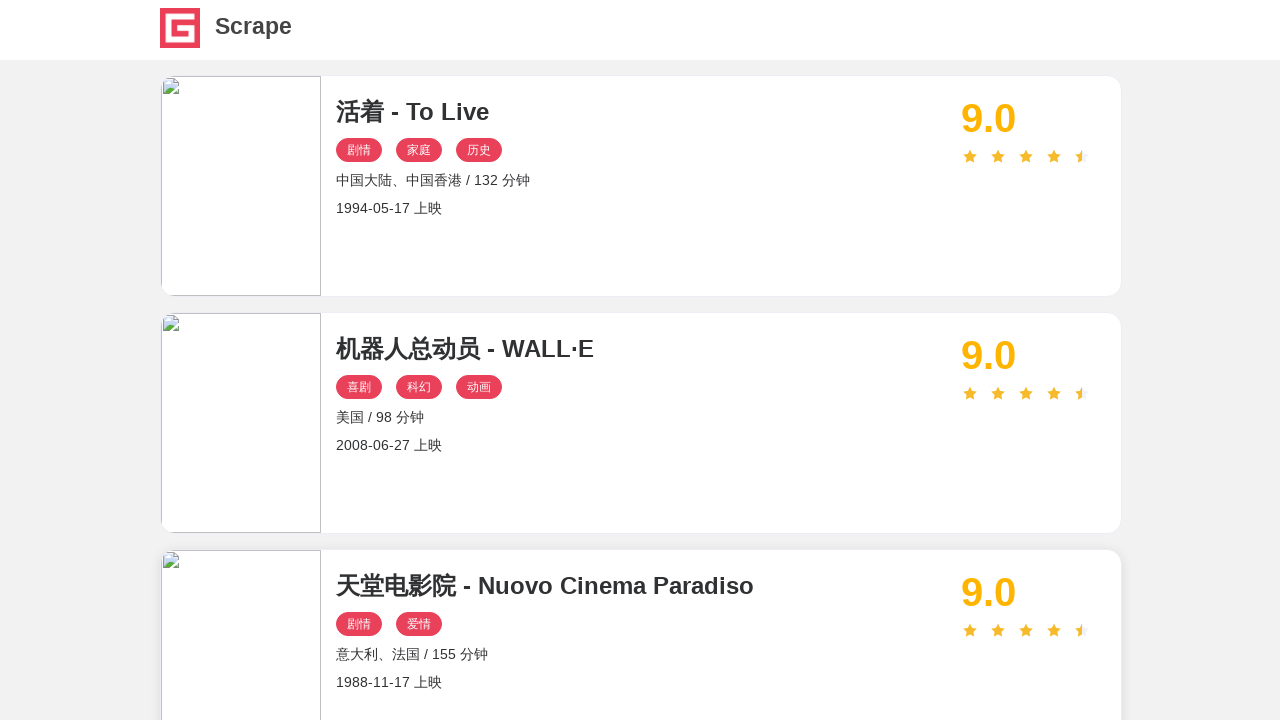

Page 9 loaded and network idle
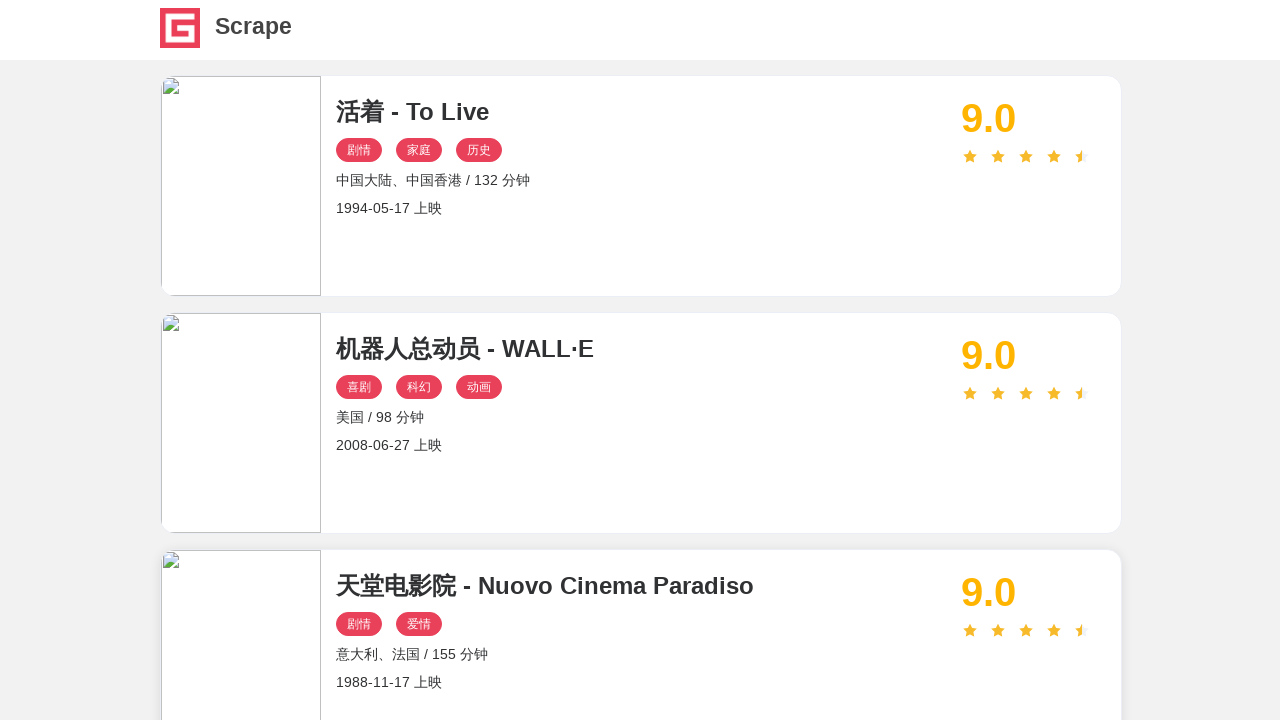

Movie cards loaded on page 9
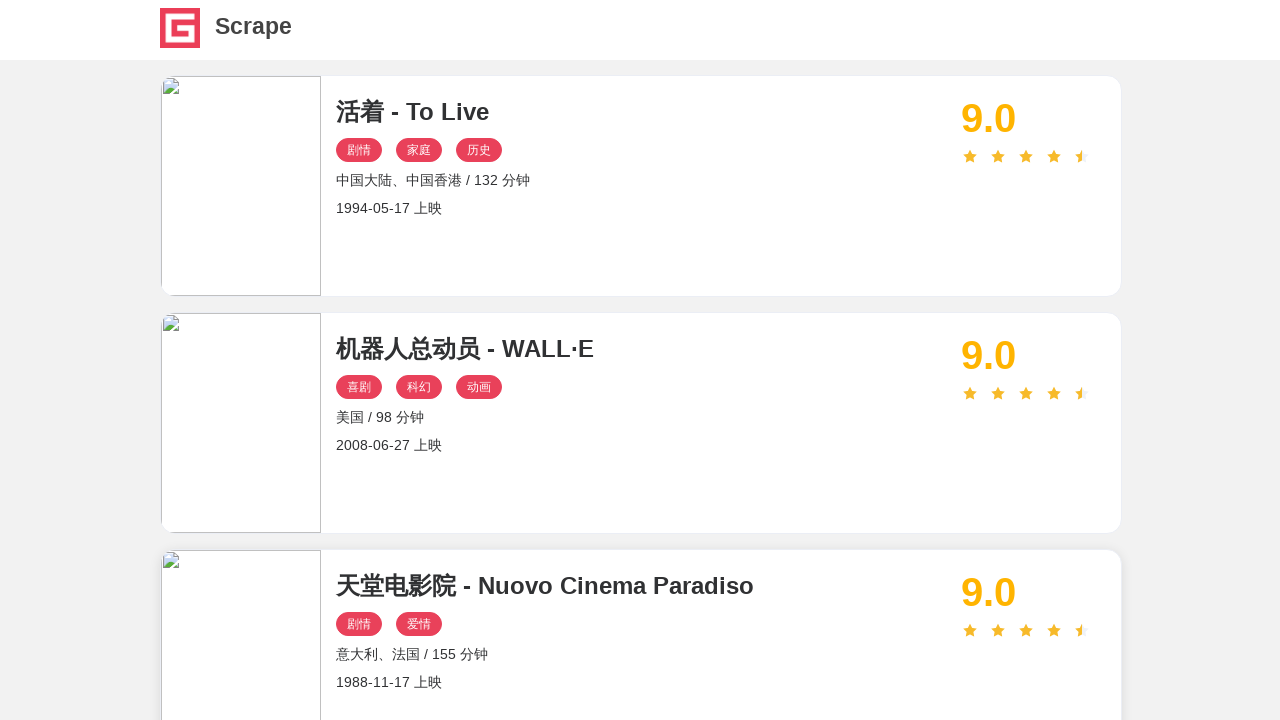

Located next button element
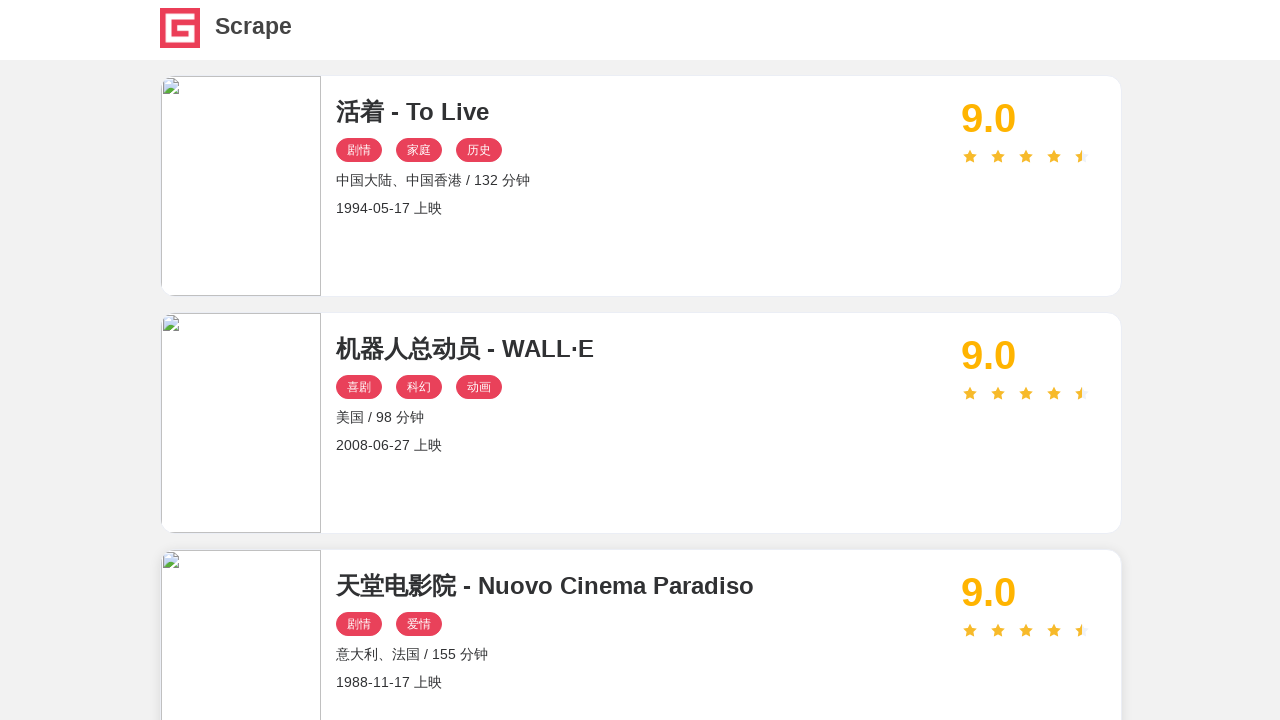

Clicked next button to navigate to page 10
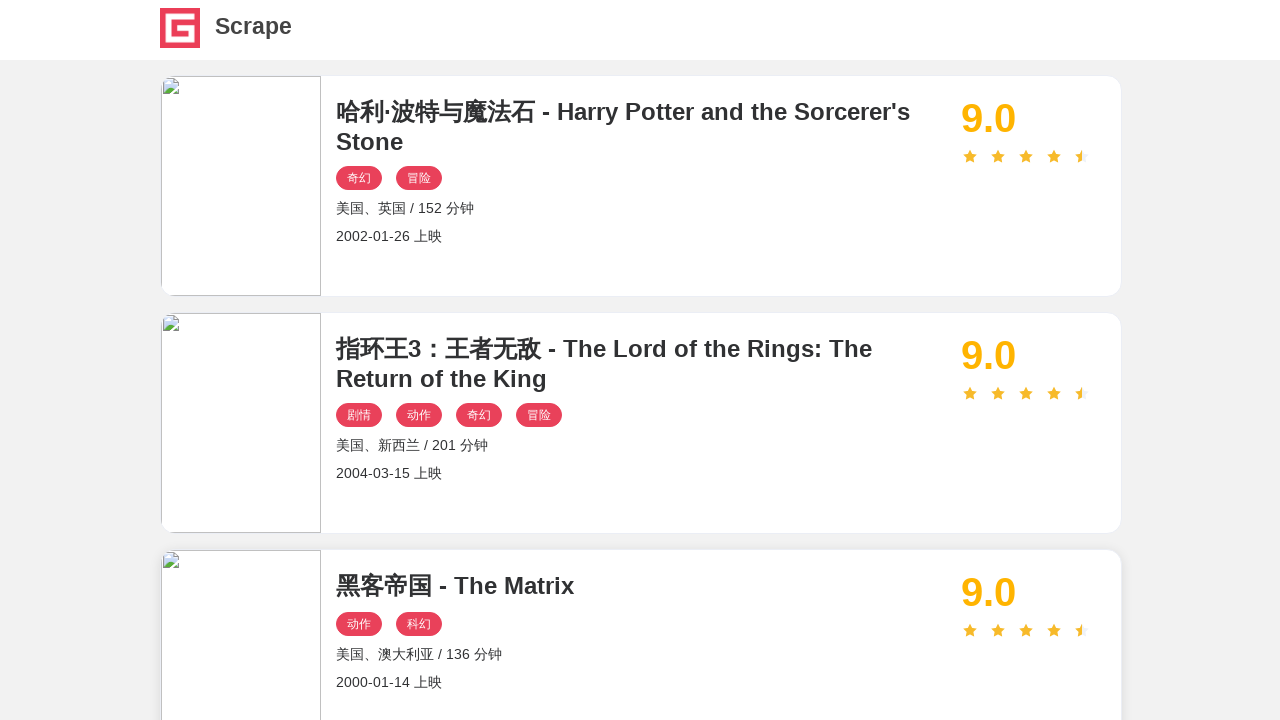

Page 10 loaded and network idle
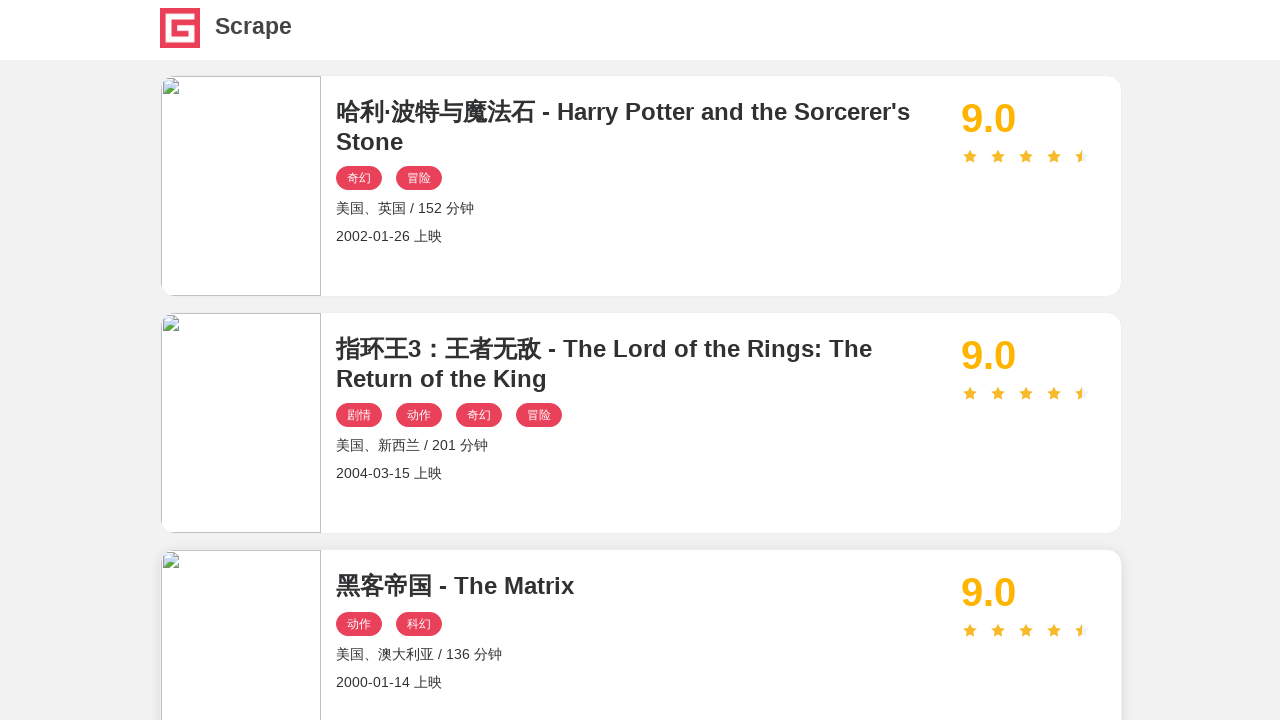

Movie cards loaded on page 10
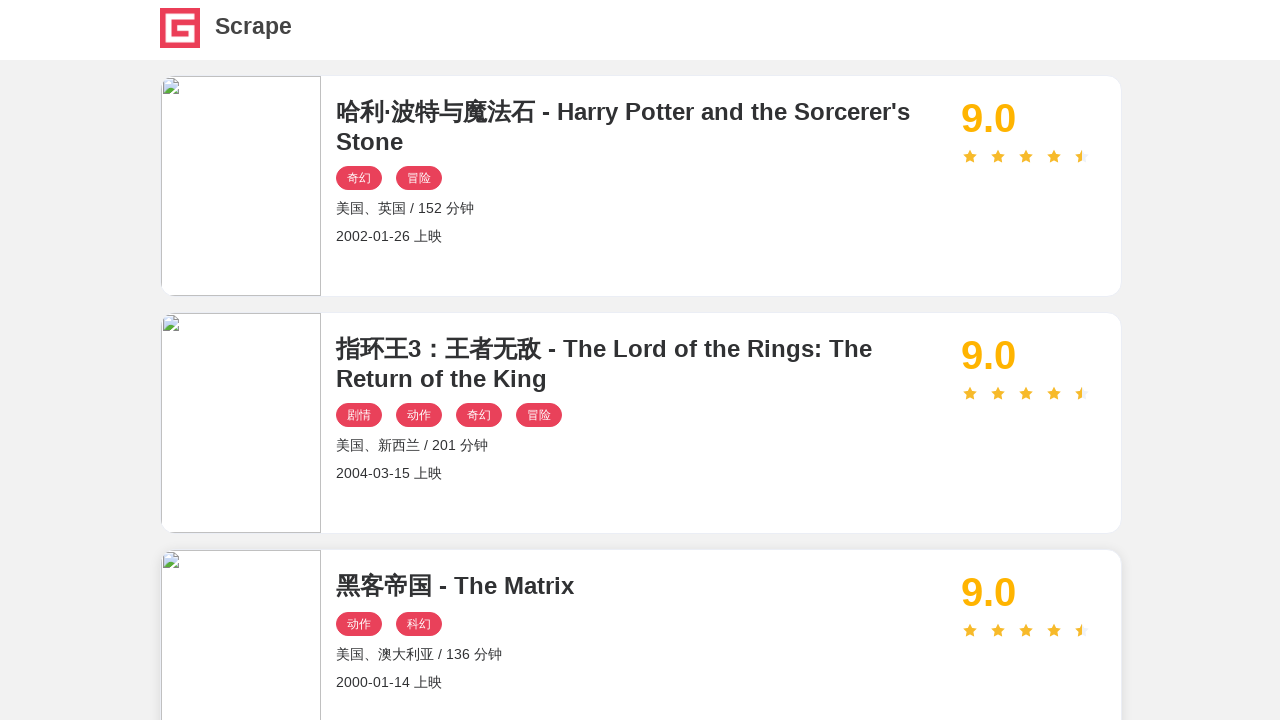

Located next button element
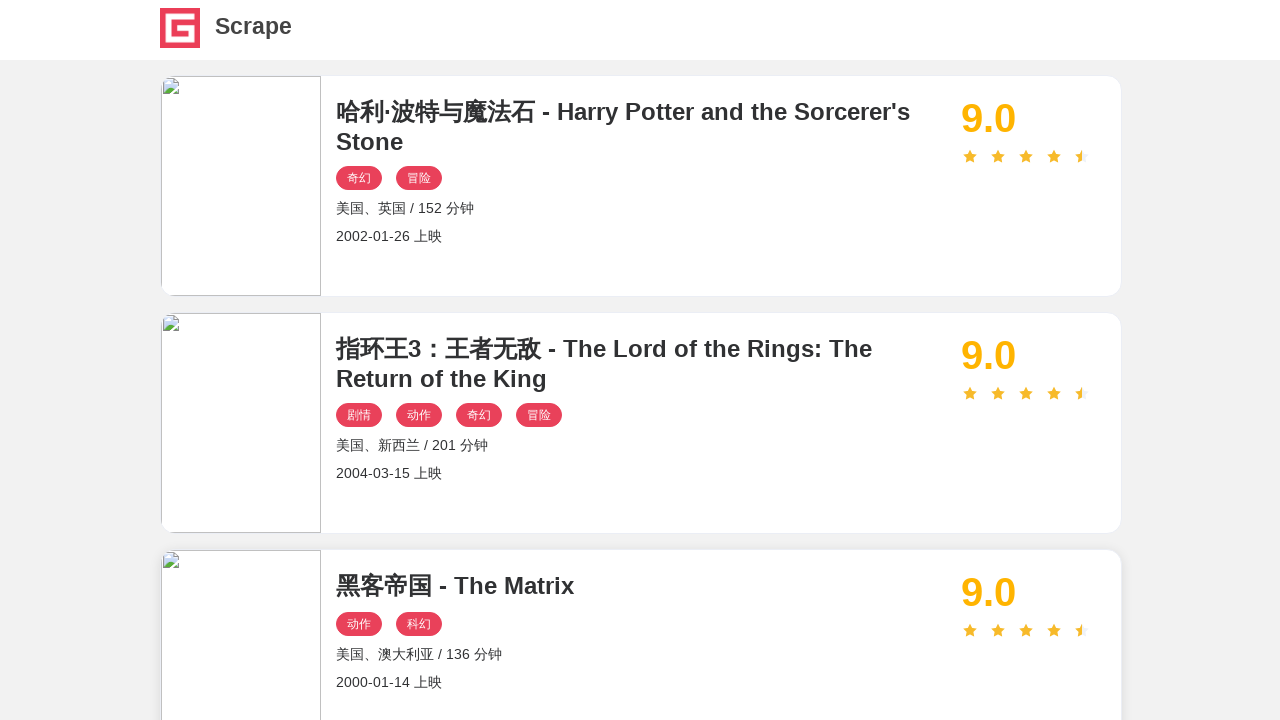

Reached maximum page limit of 10
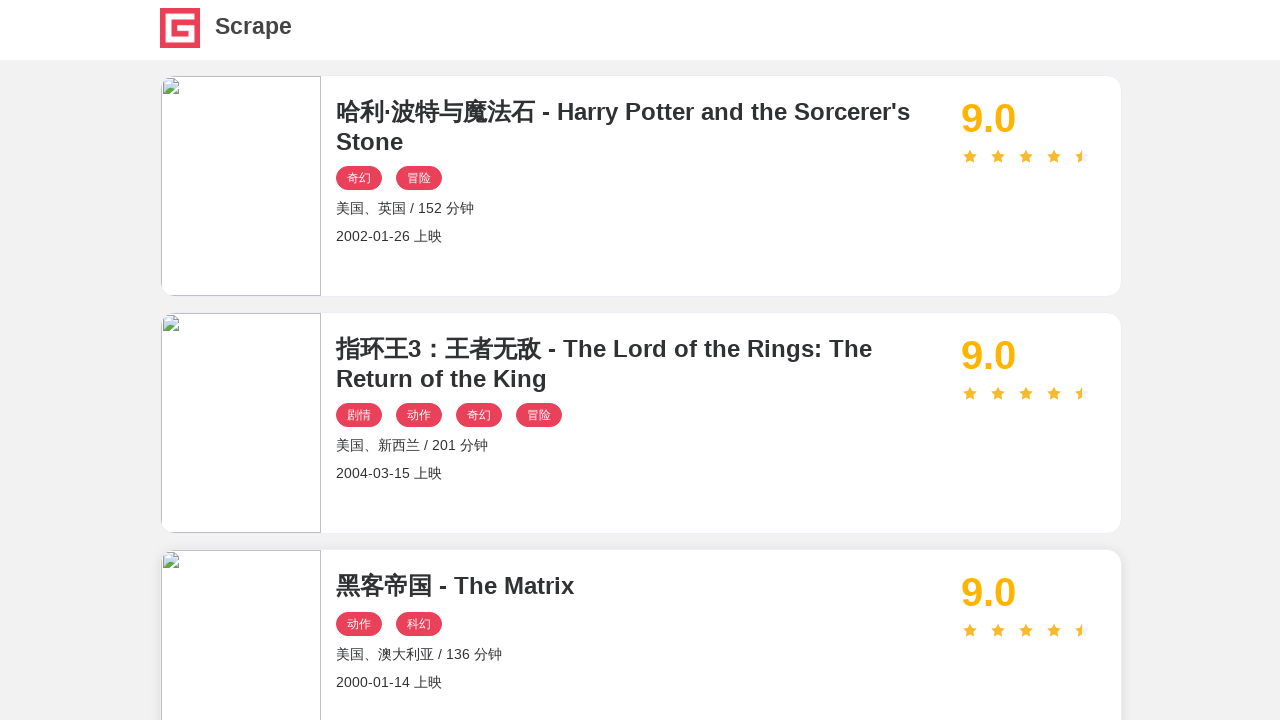

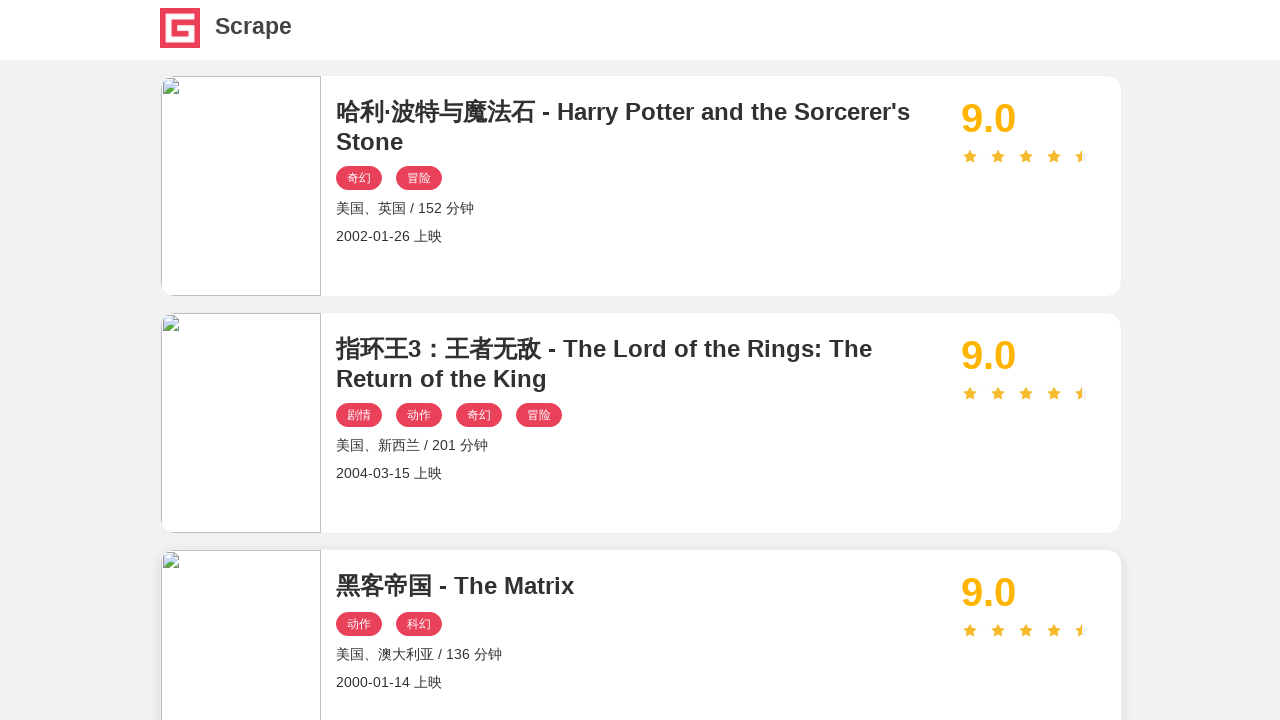